Tests a comprehensive web form by clicking to navigate to the form page, then filling various input types including text fields, password, textarea, dropdown select, datalist, checkboxes, radio buttons, color picker, date picker, range slider, and submitting the form.

Starting URL: https://bonigarcia.dev/selenium-webdriver-java/

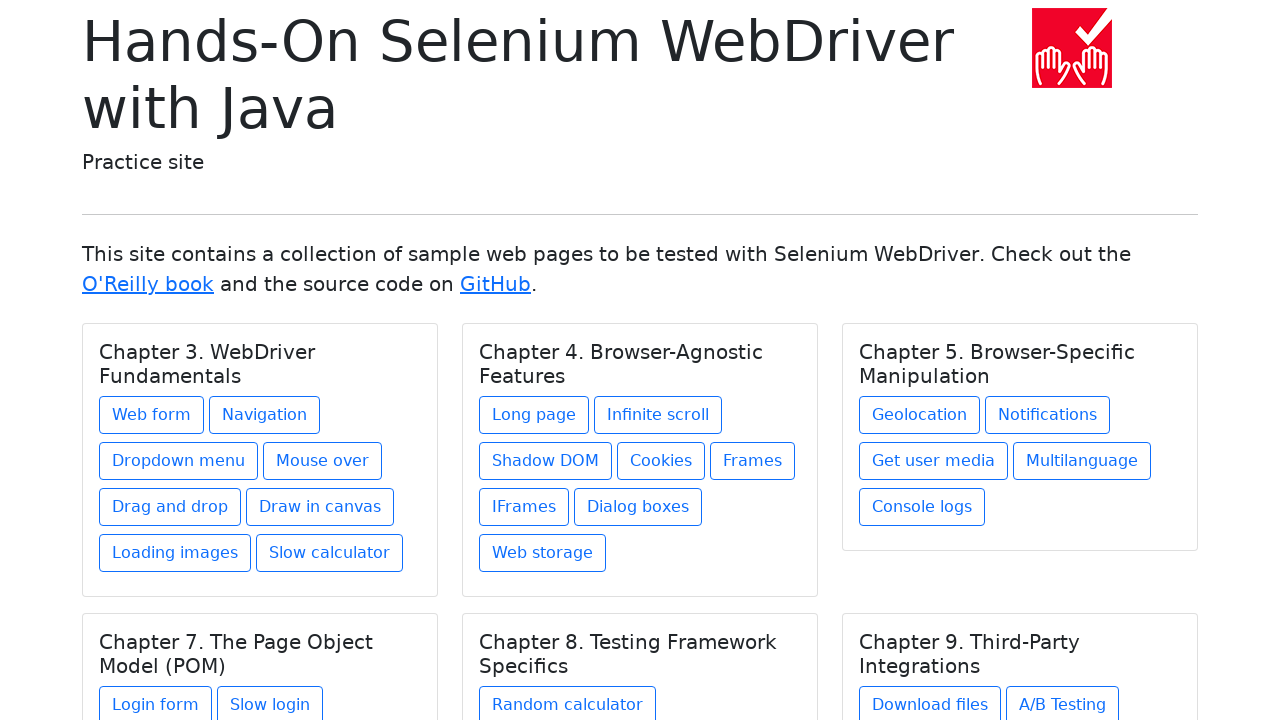

Clicked link to navigate to web form page at (152, 415) on xpath=//h5[text() = 'Chapter 3. WebDriver Fundamentals']/../a[contains(@href, 'w
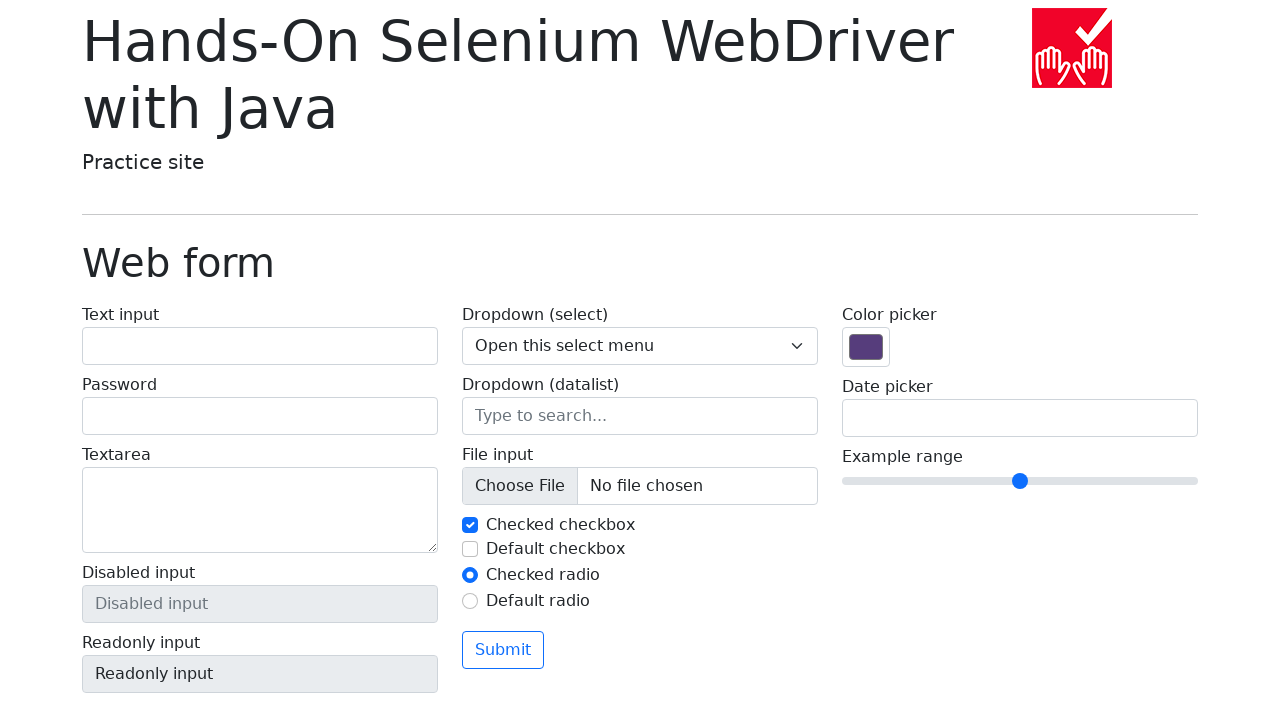

Filled text input field with 'My login name' on #my-text-id
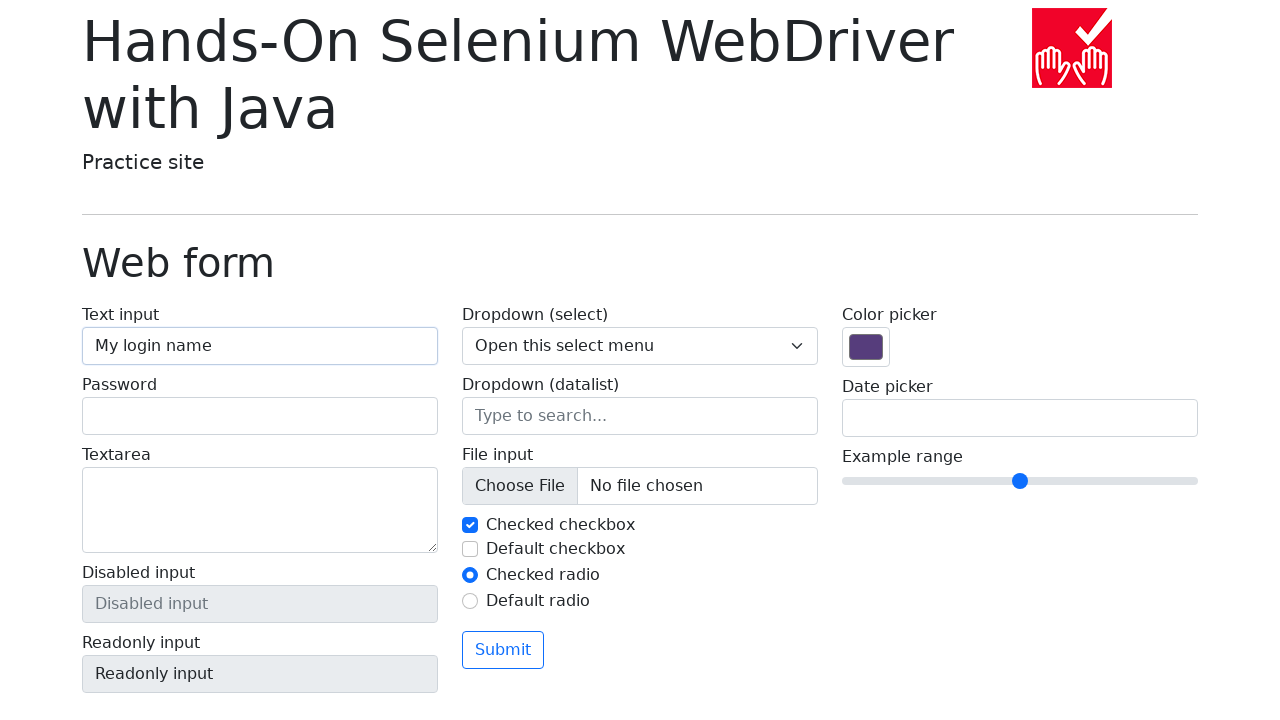

Filled password field with 'Qwerty' on input[name='my-password']
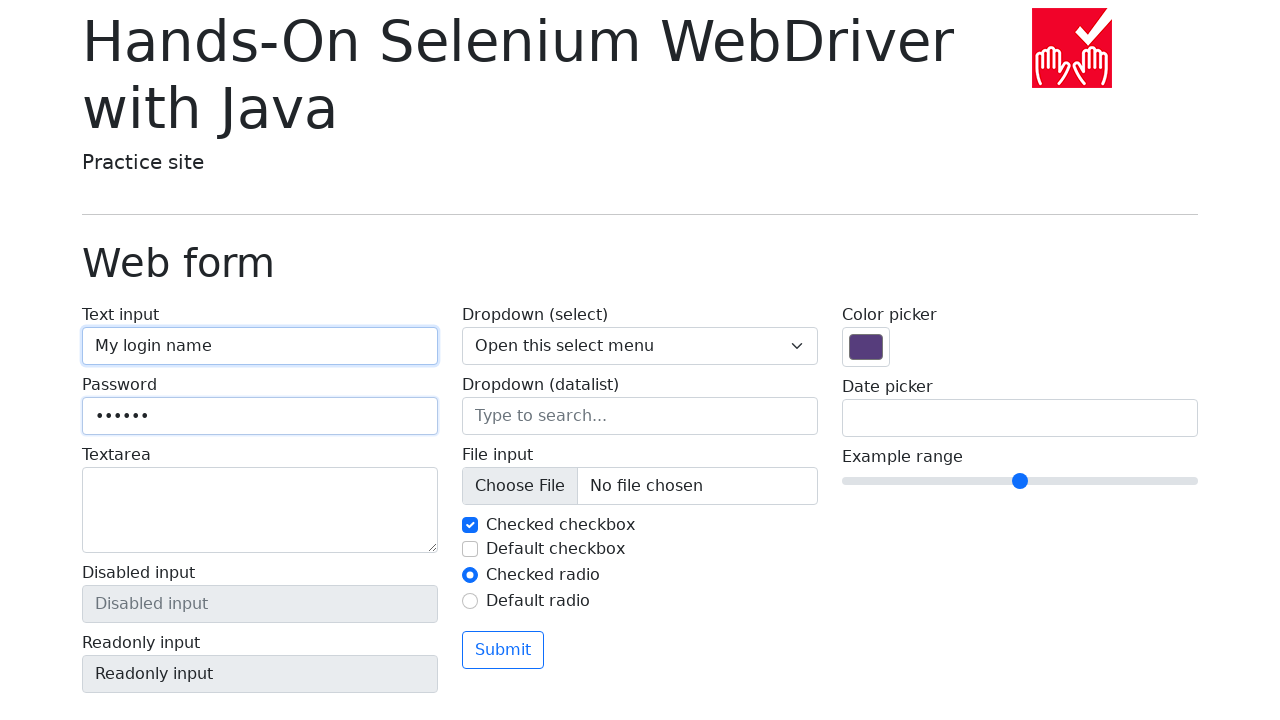

Filled textarea with 'My name is Ilya' on textarea[name='my-textarea']
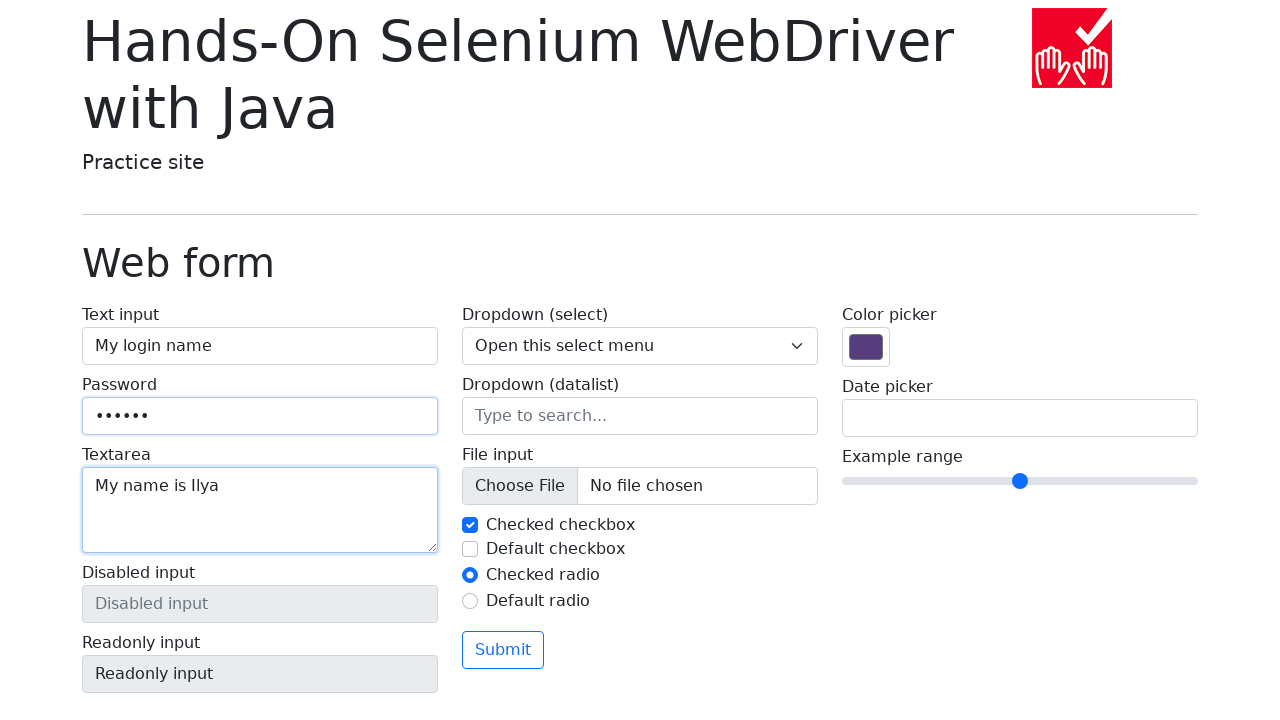

Verified disabled input field exists
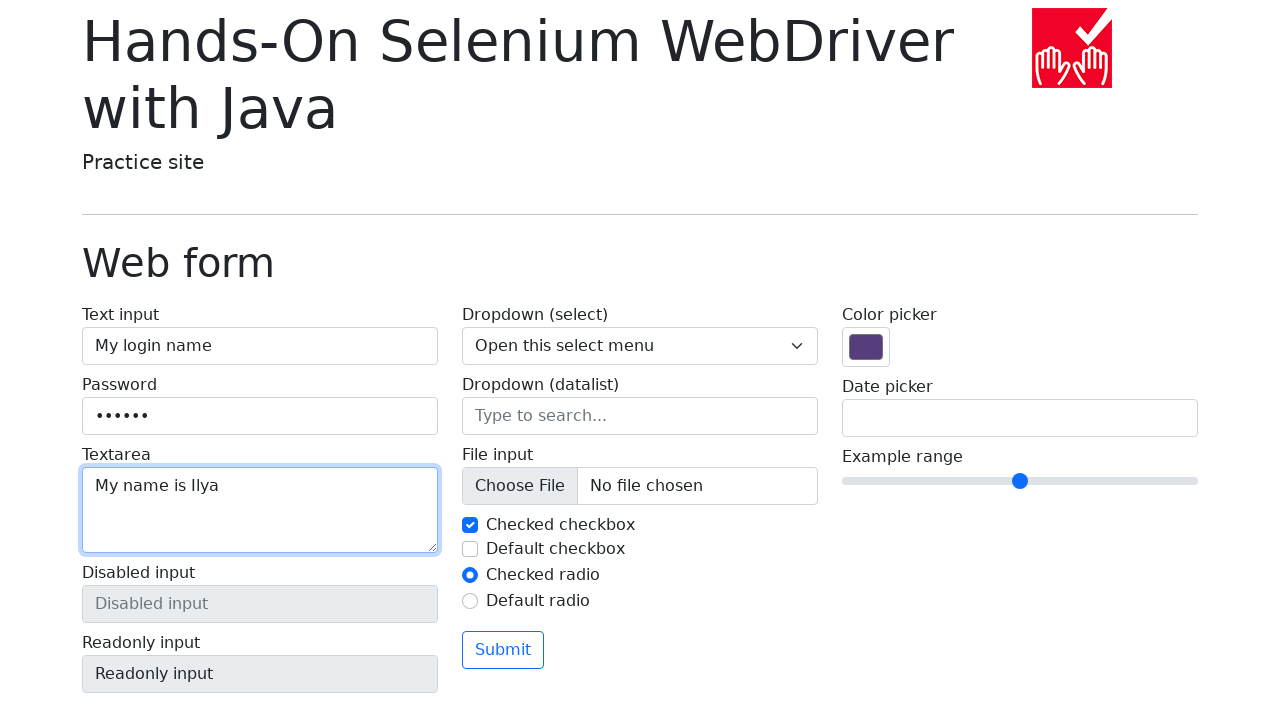

Verified readonly input field exists
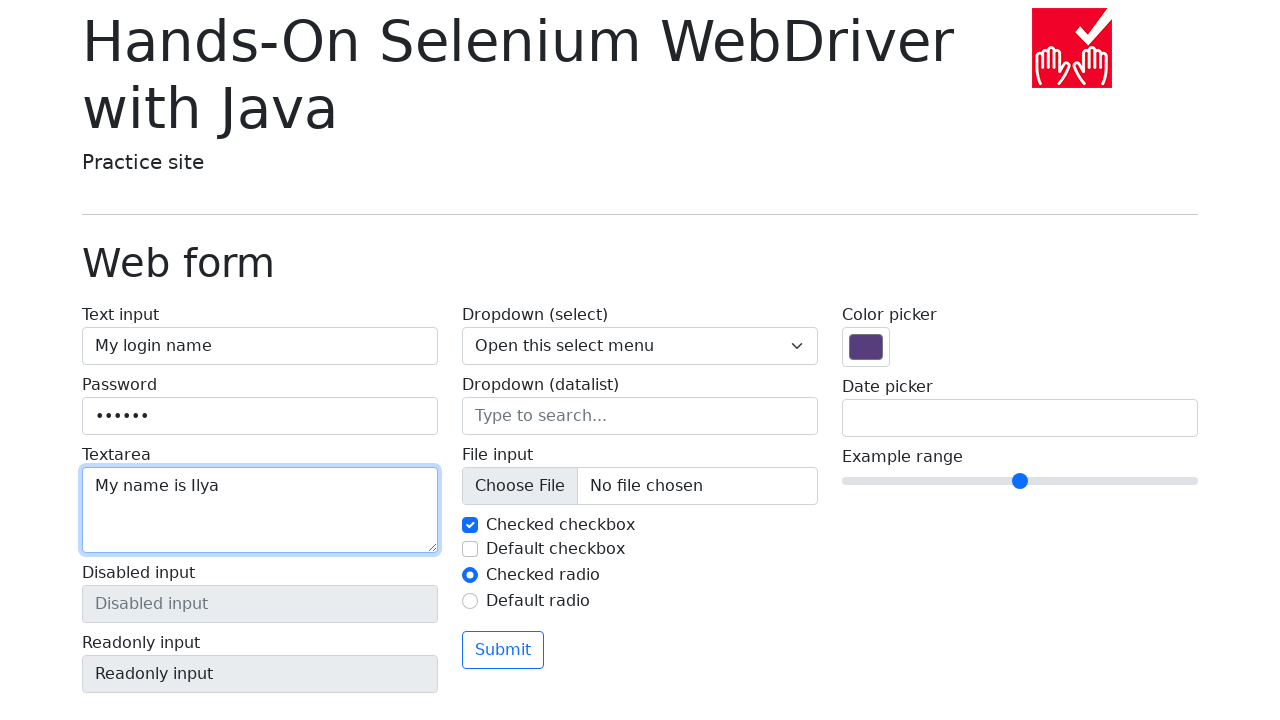

Selected dropdown option '1' on .form-select
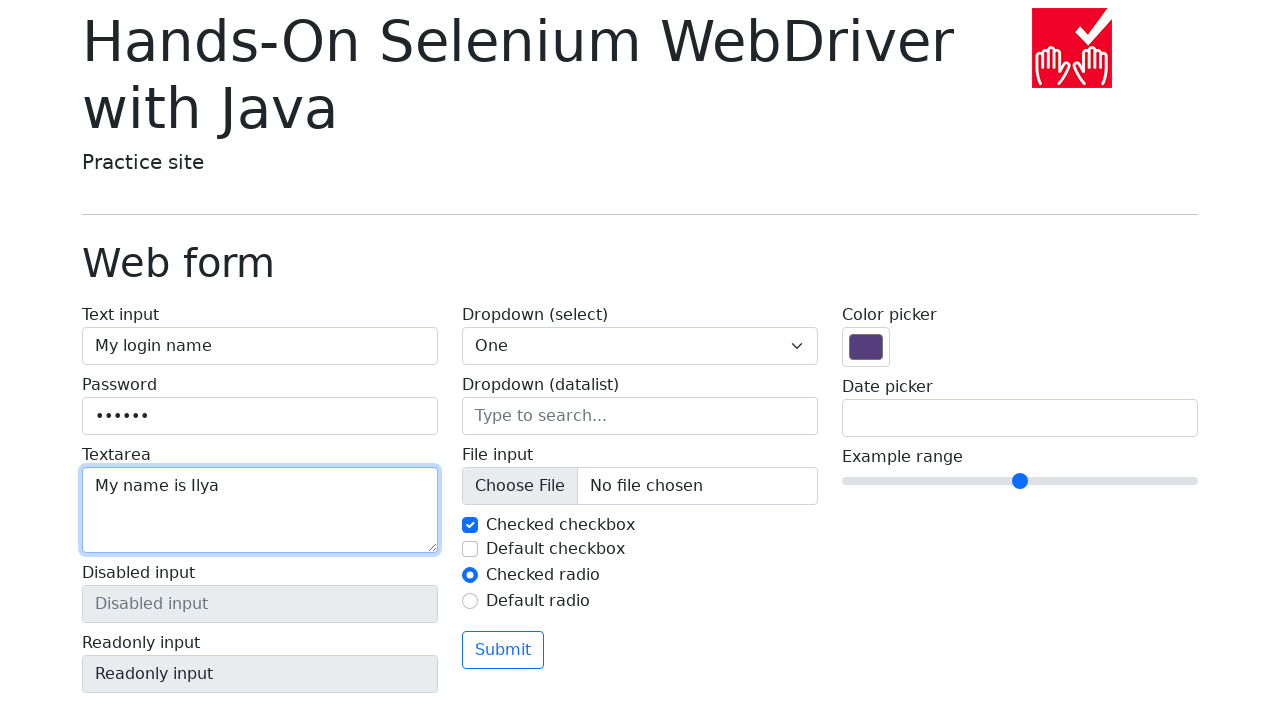

Selected dropdown option '2' on .form-select
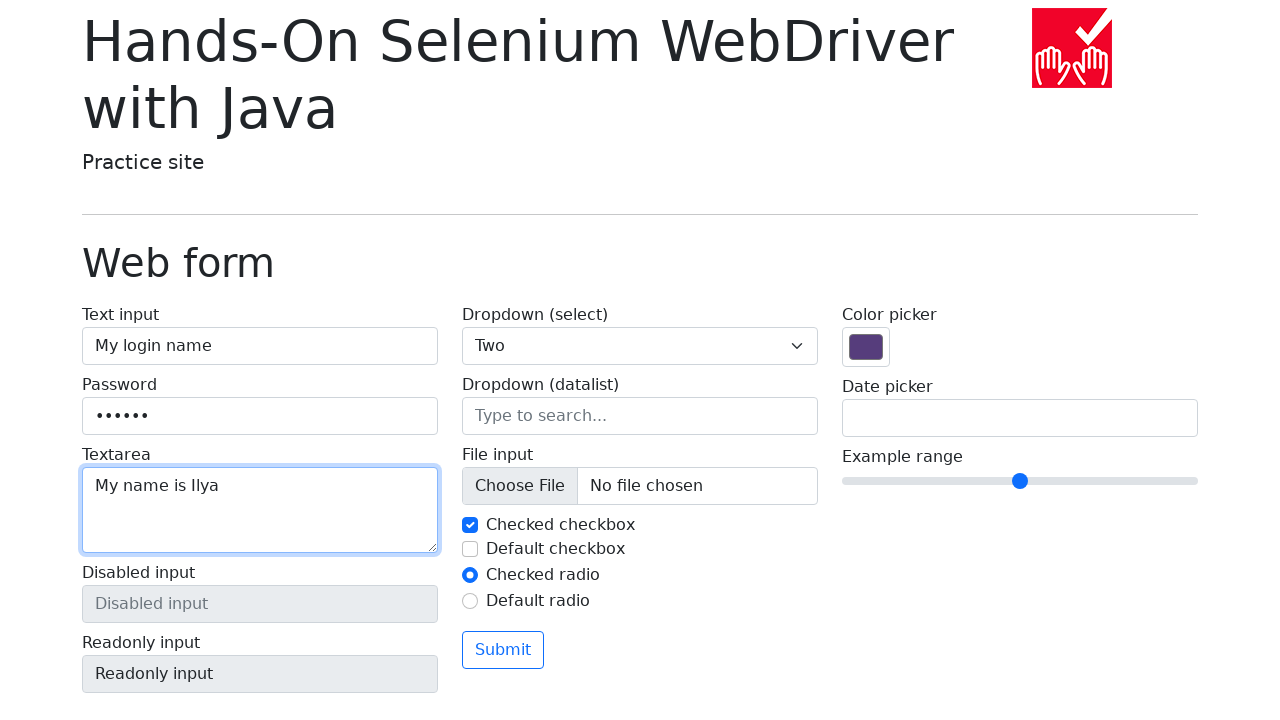

Selected dropdown option '3' on .form-select
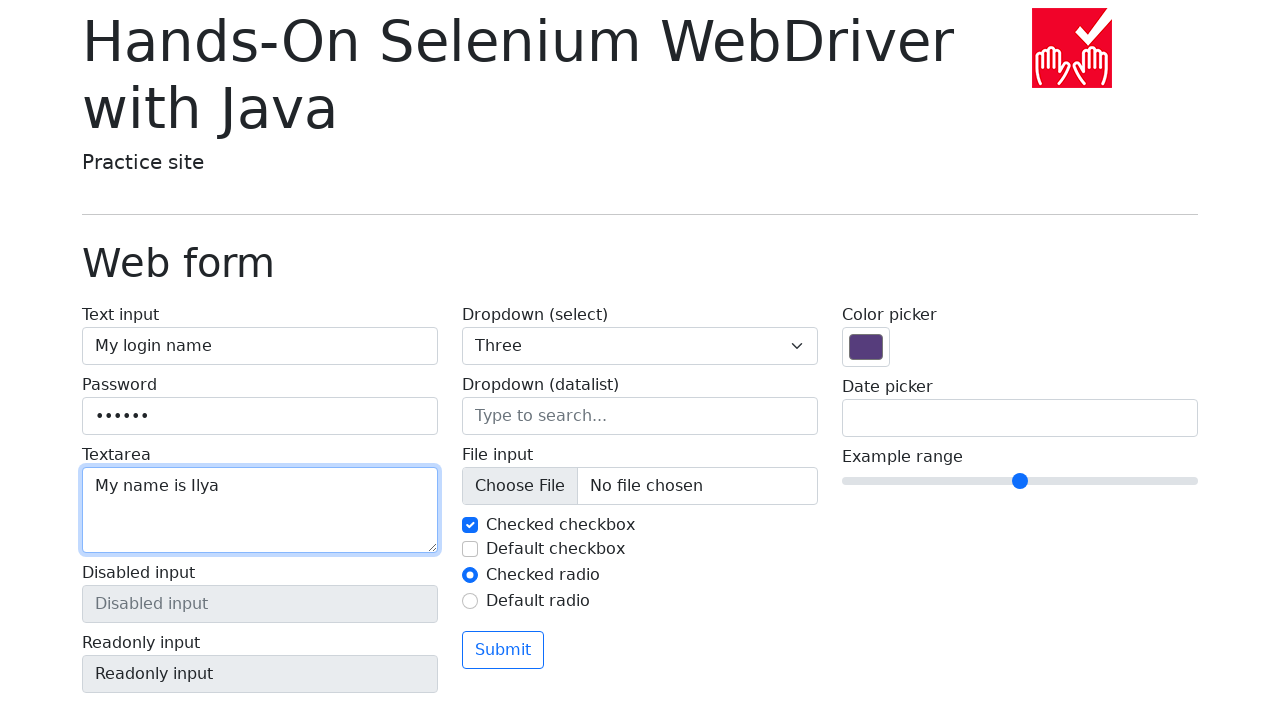

Filled datalist with 'San Francisco' on input[name='my-datalist']
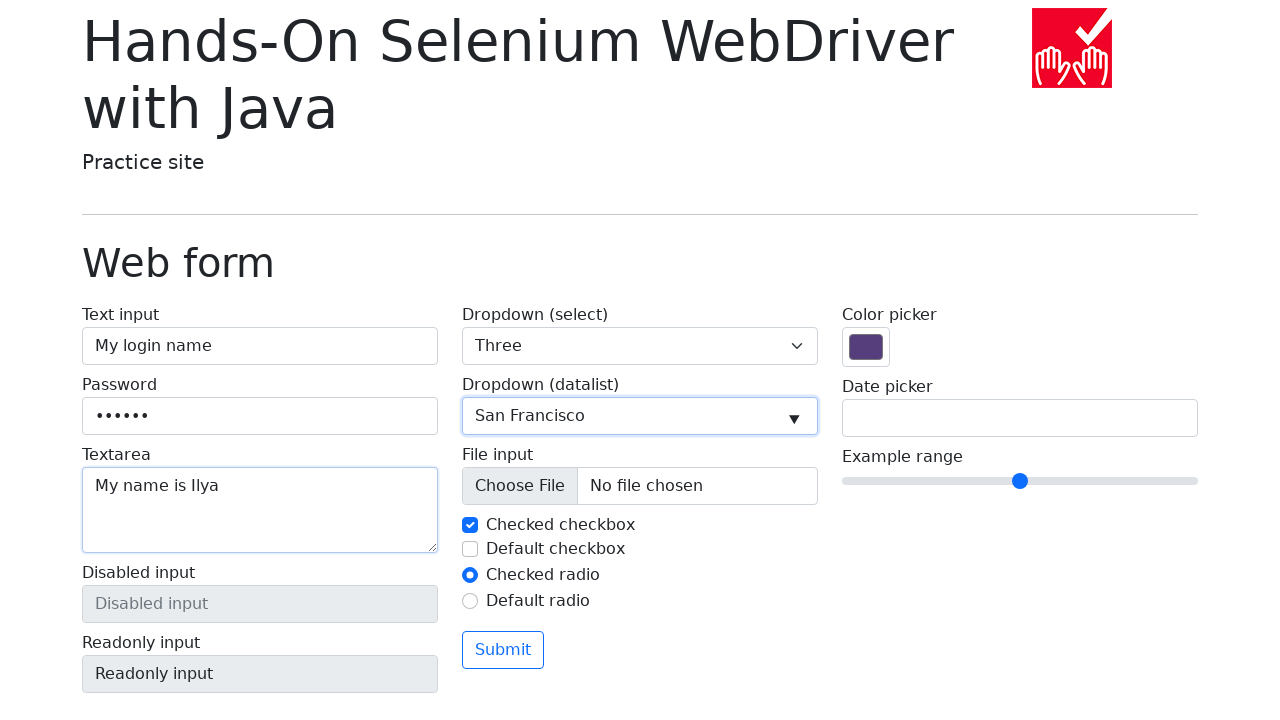

Cleared datalist field on input[name='my-datalist']
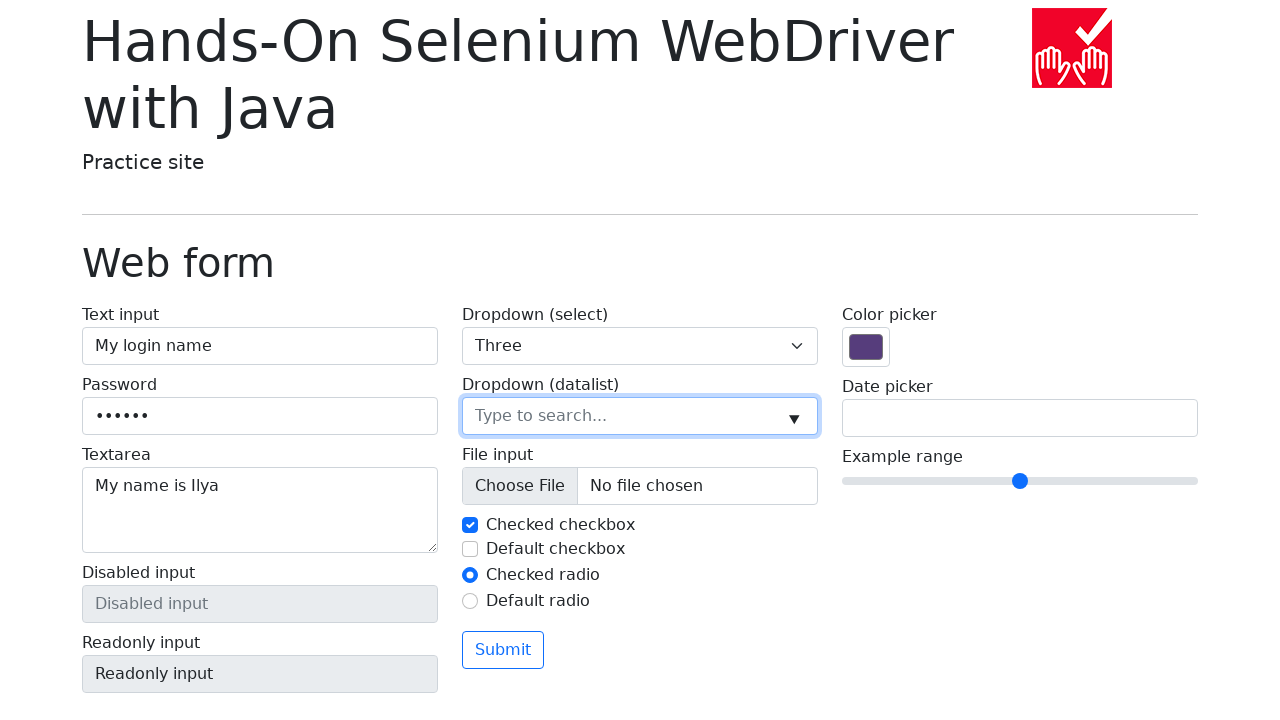

Filled datalist with 'New York' on input[name='my-datalist']
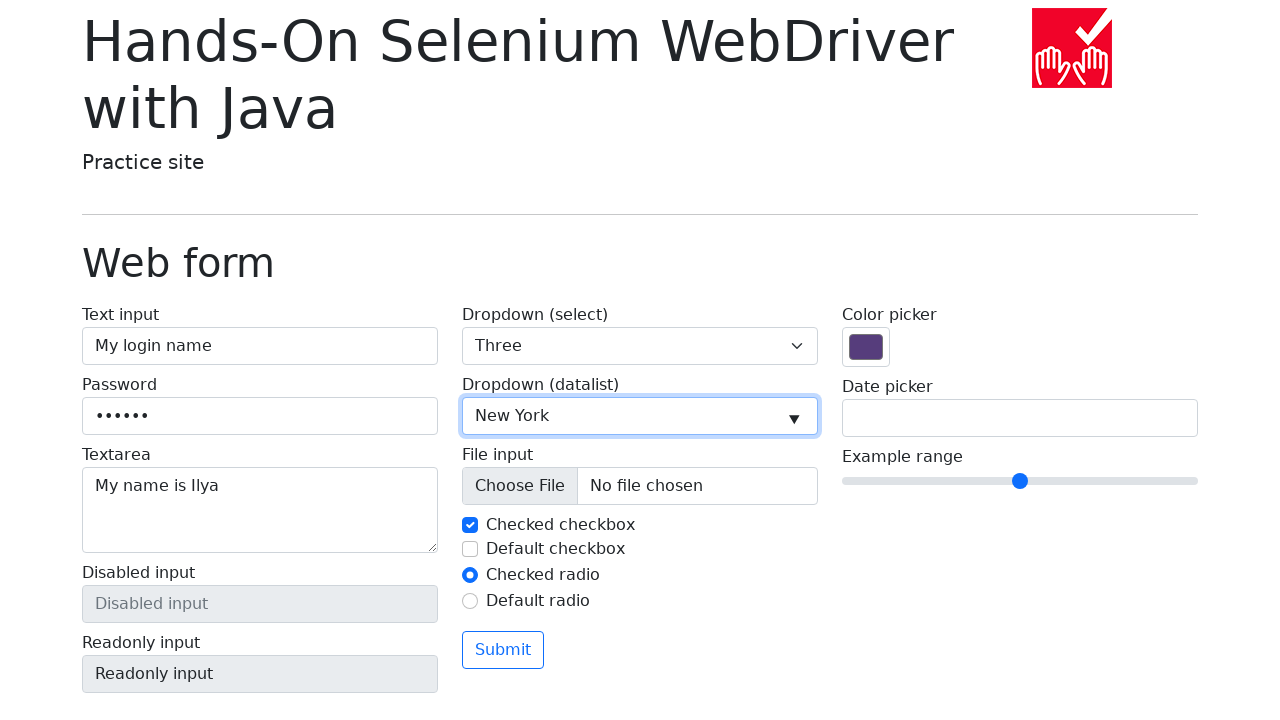

Cleared datalist field on input[name='my-datalist']
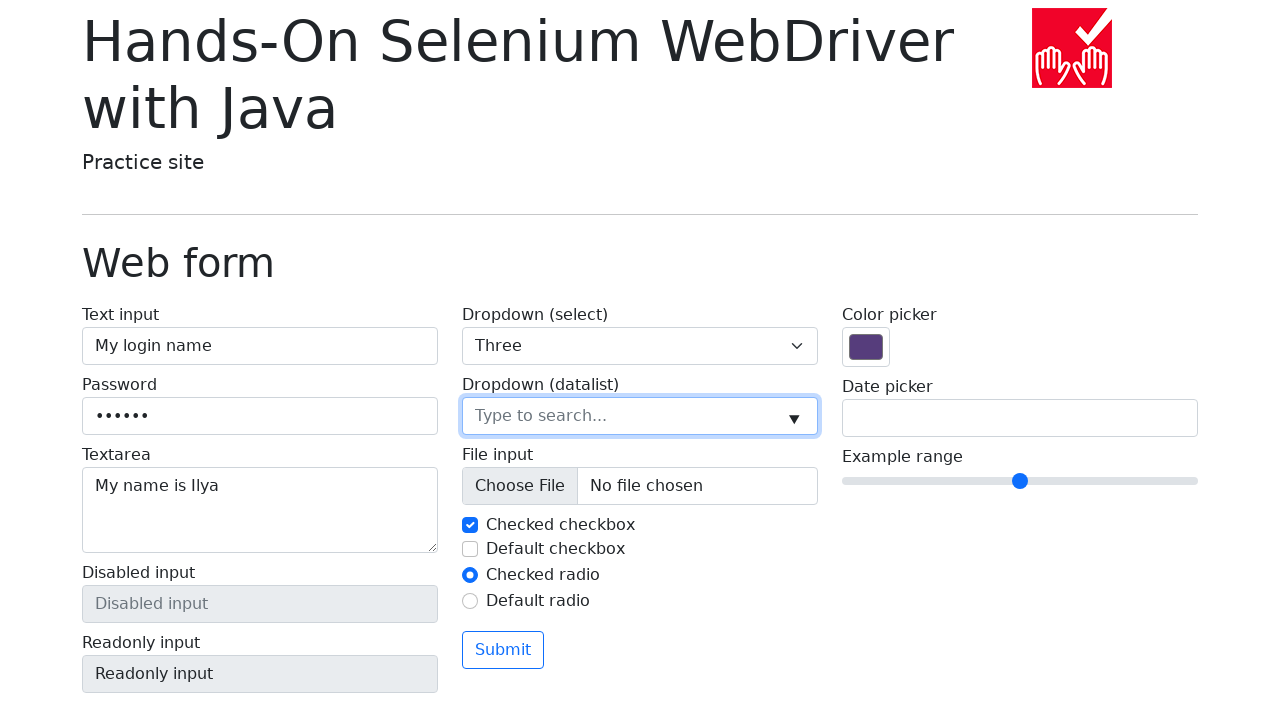

Filled datalist with 'Seattle' on input[name='my-datalist']
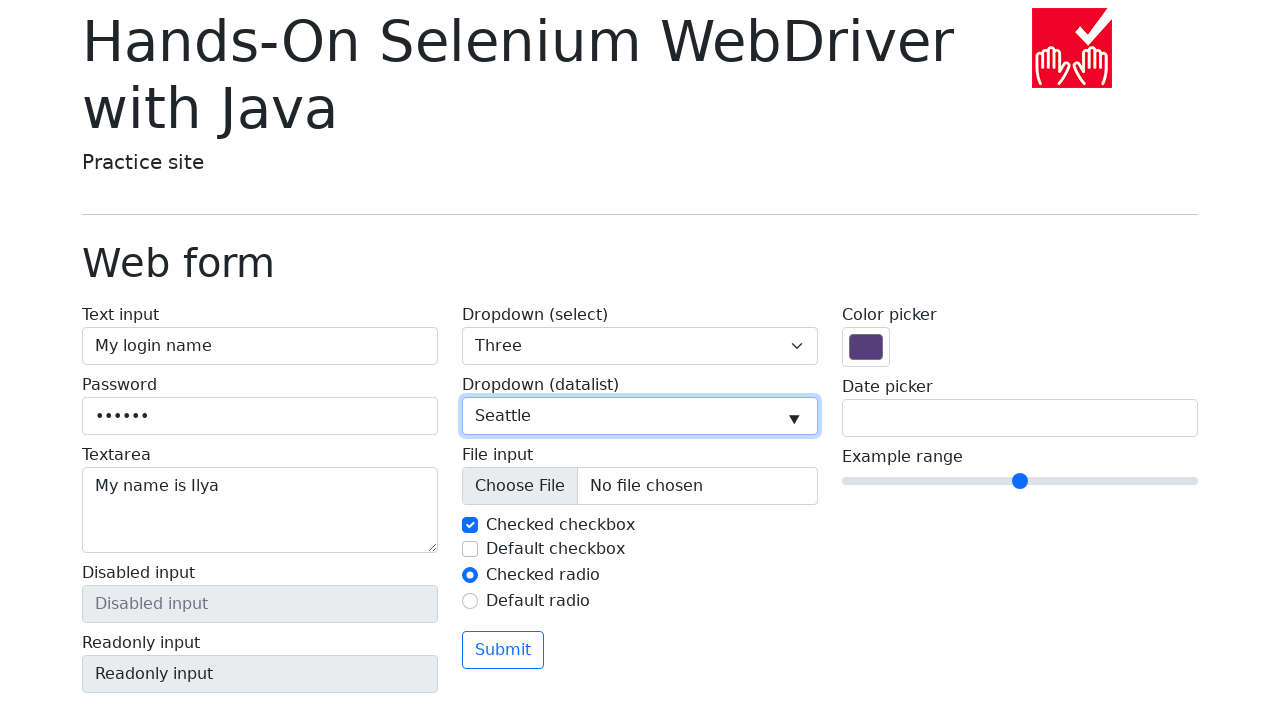

Cleared datalist field on input[name='my-datalist']
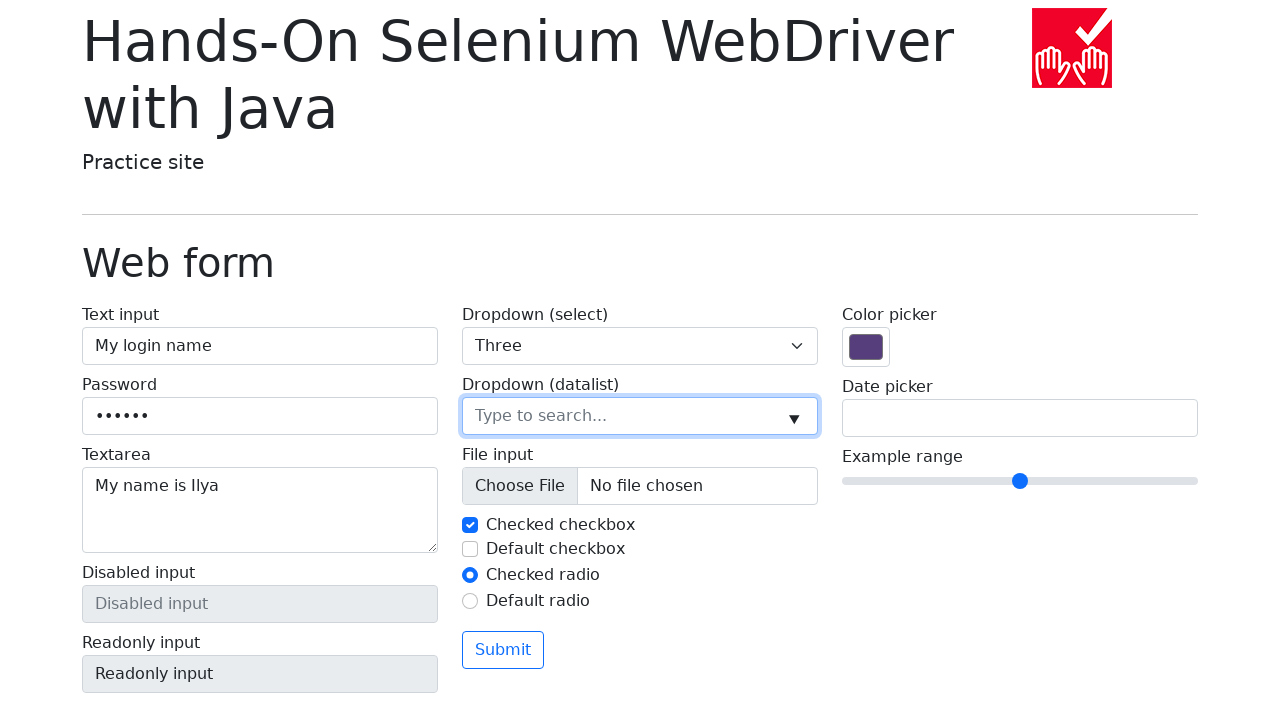

Filled datalist with 'Los Angeles' on input[name='my-datalist']
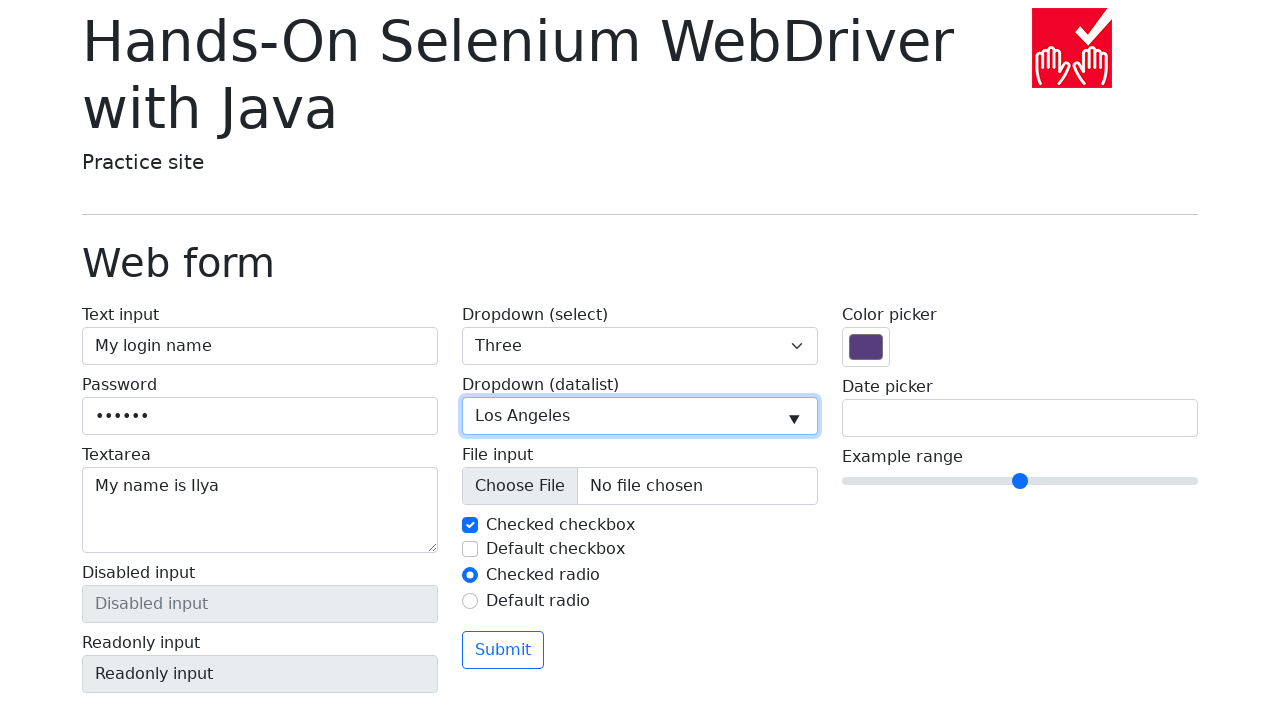

Cleared datalist field on input[name='my-datalist']
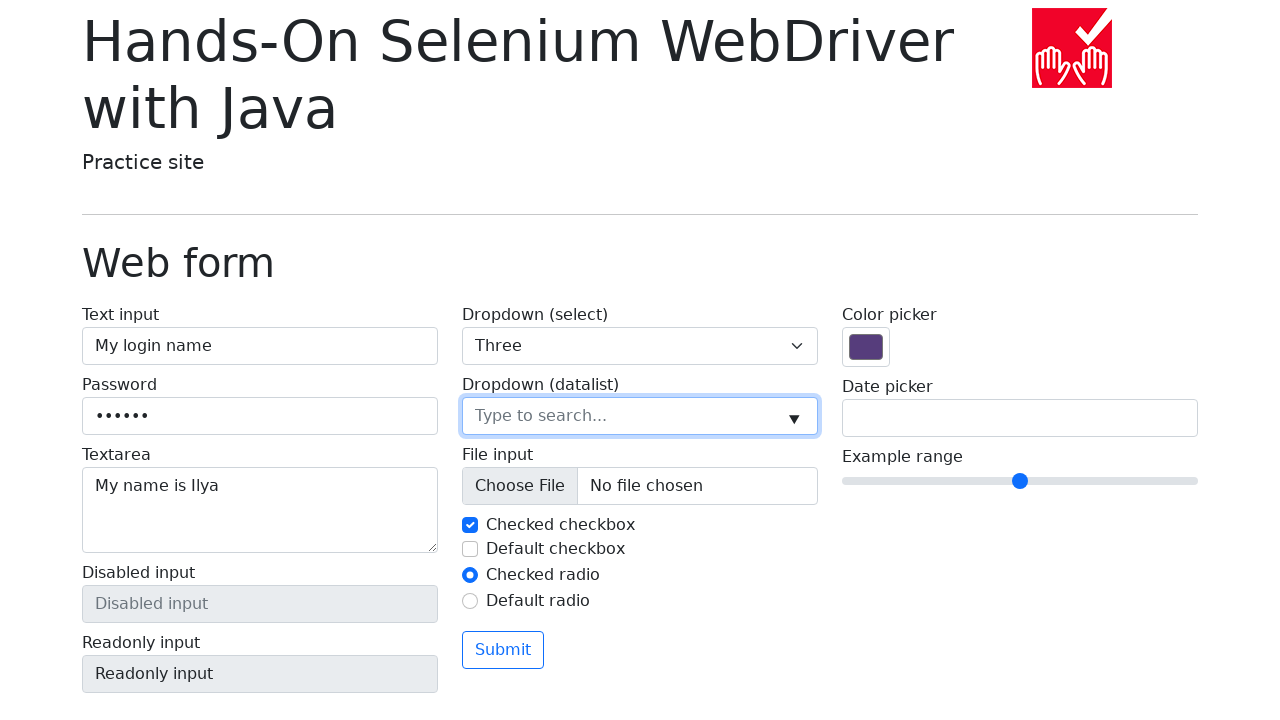

Filled datalist with 'Chicago' on input[name='my-datalist']
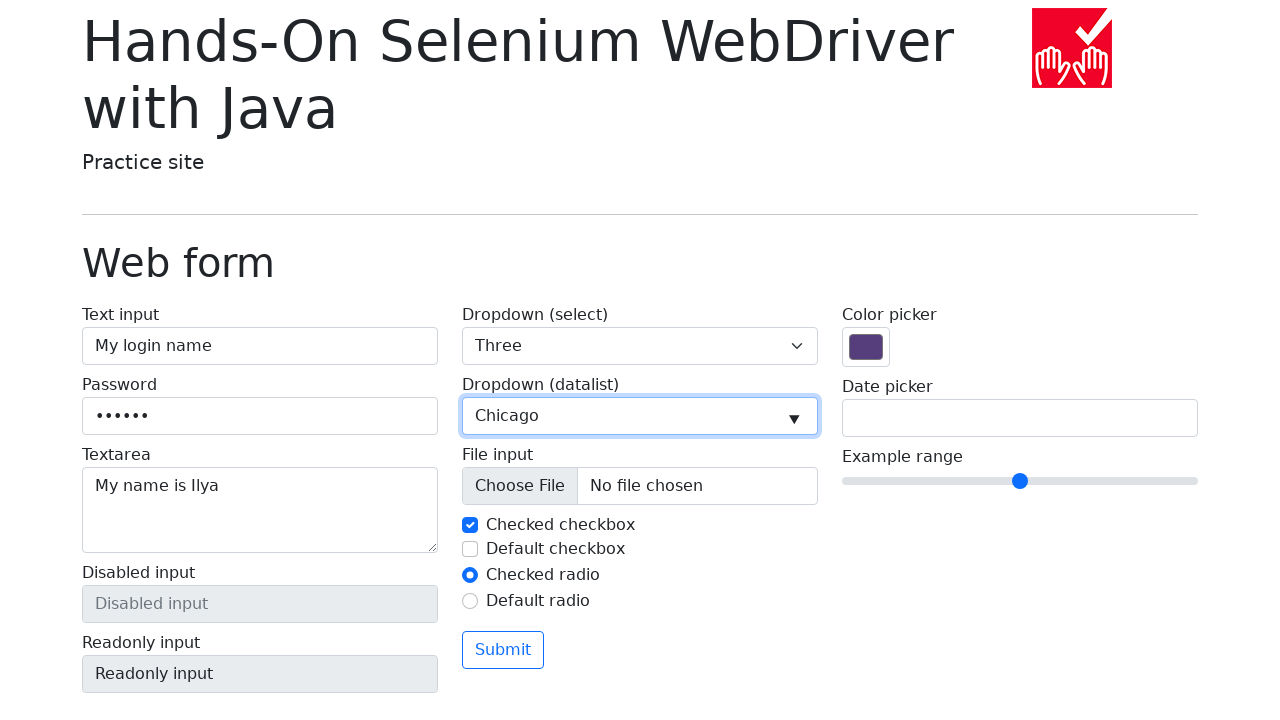

Clicked first checkbox at (470, 525) on #my-check-1
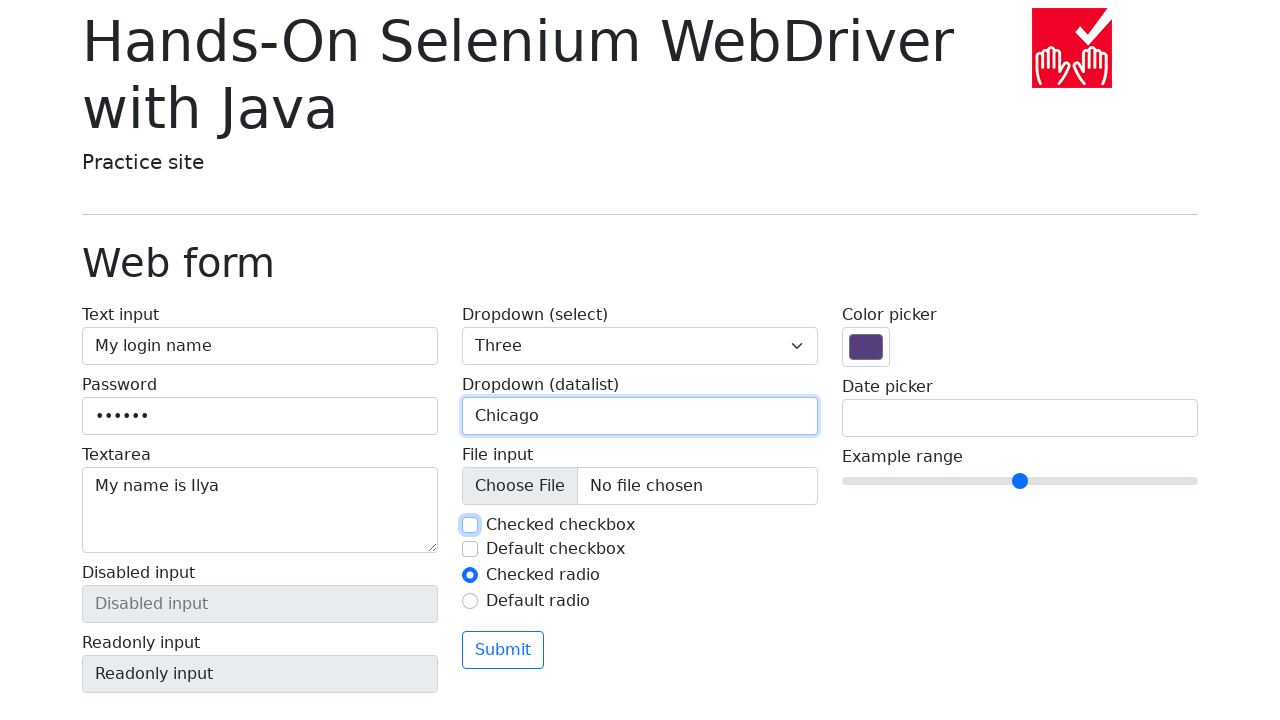

Clicked second checkbox at (470, 549) on #my-check-2
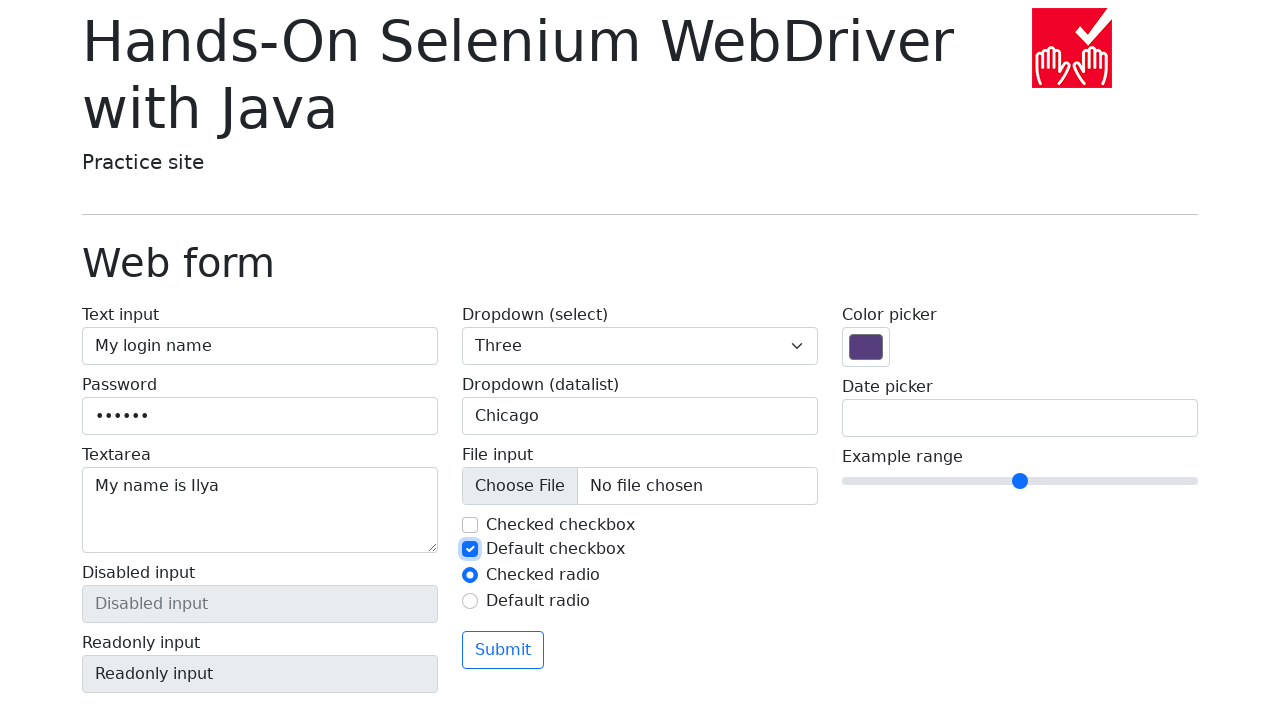

Clicked first radio button at (470, 575) on #my-radio-1
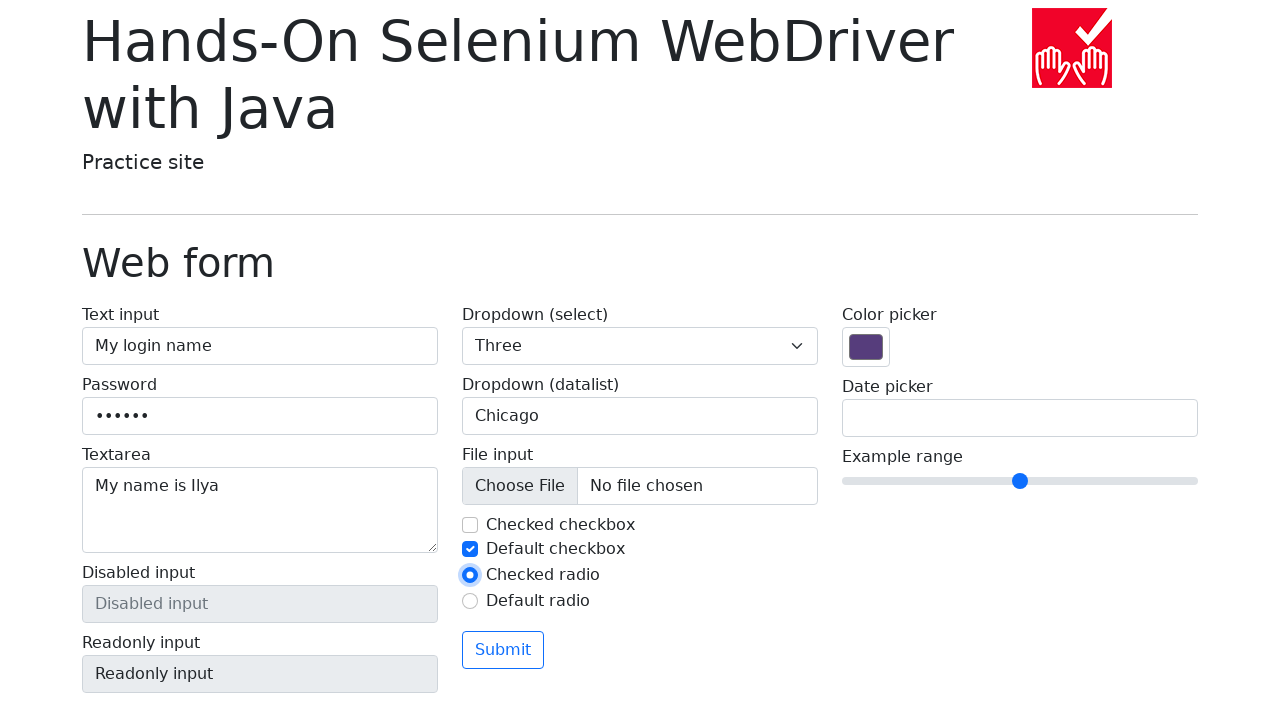

Clicked second radio button at (470, 601) on #my-radio-2
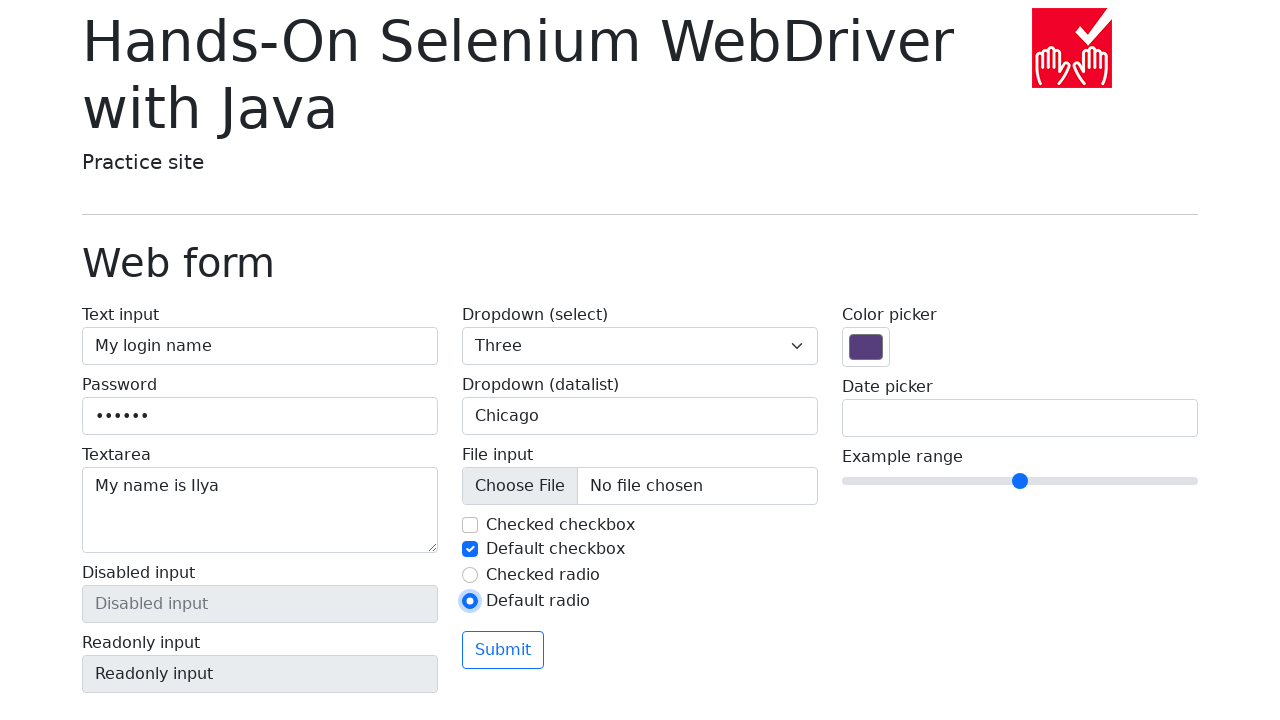

Clicked color picker at (866, 347) on input[name='my-colors']
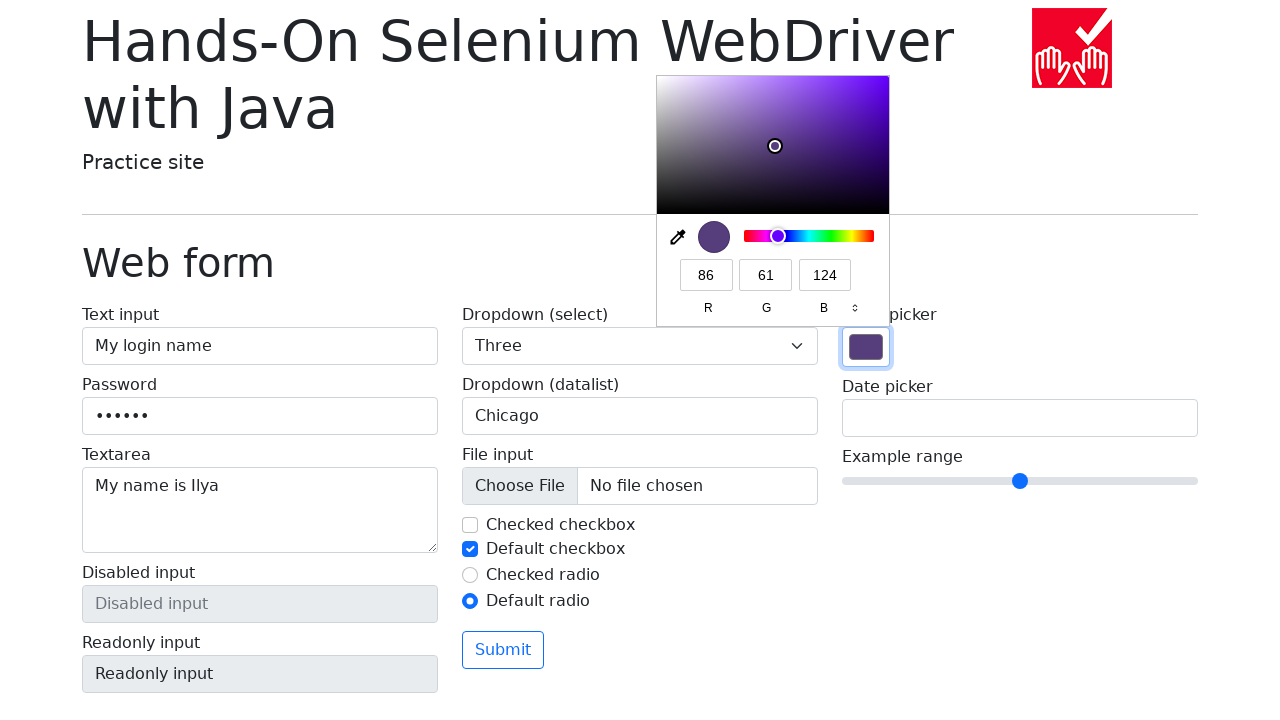

Clicked date picker to open at (1020, 418) on input[name='my-date']
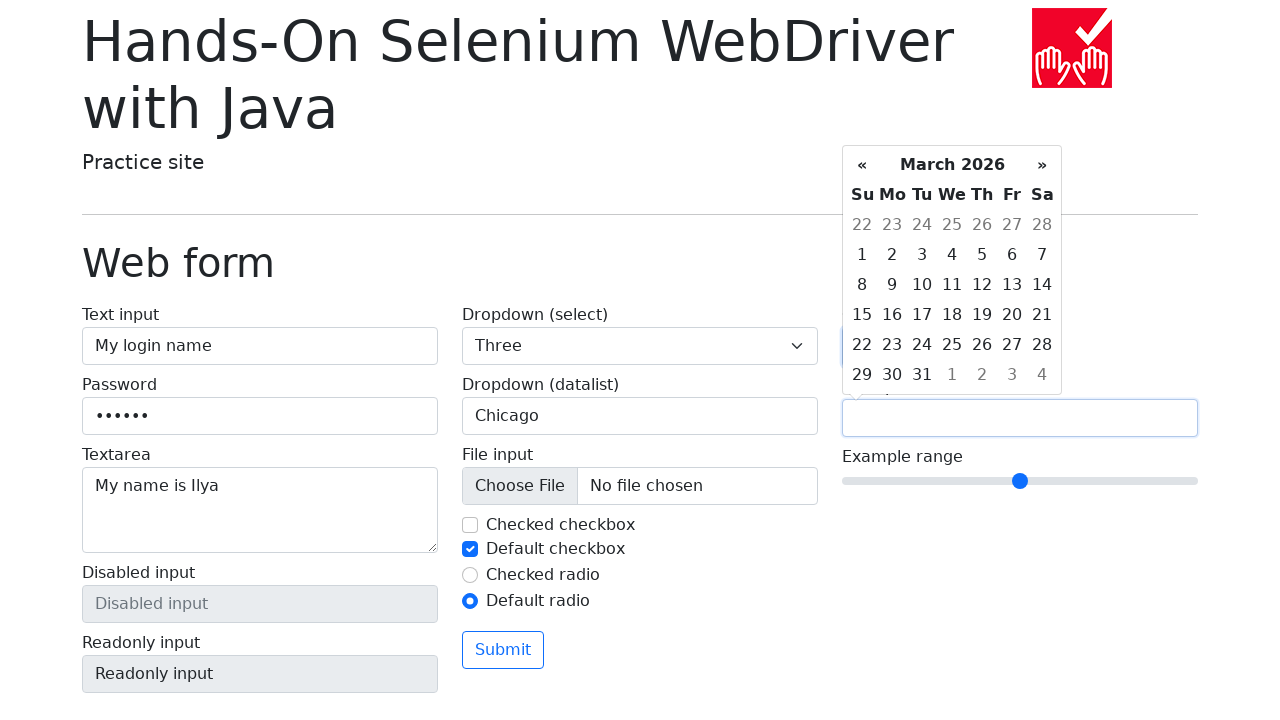

Filled date picker with '03/17/2025' on input[name='my-date']
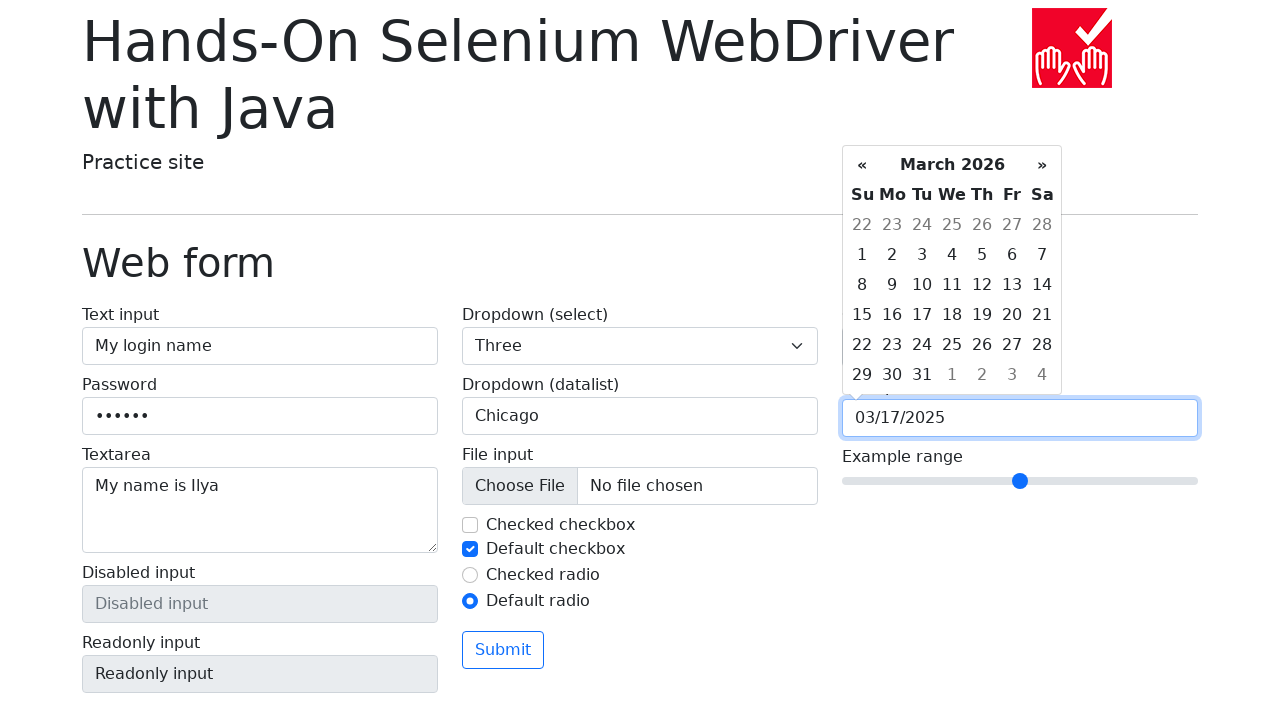

Pressed ArrowRight on range slider (iteration 1/11) on input[name='my-range']
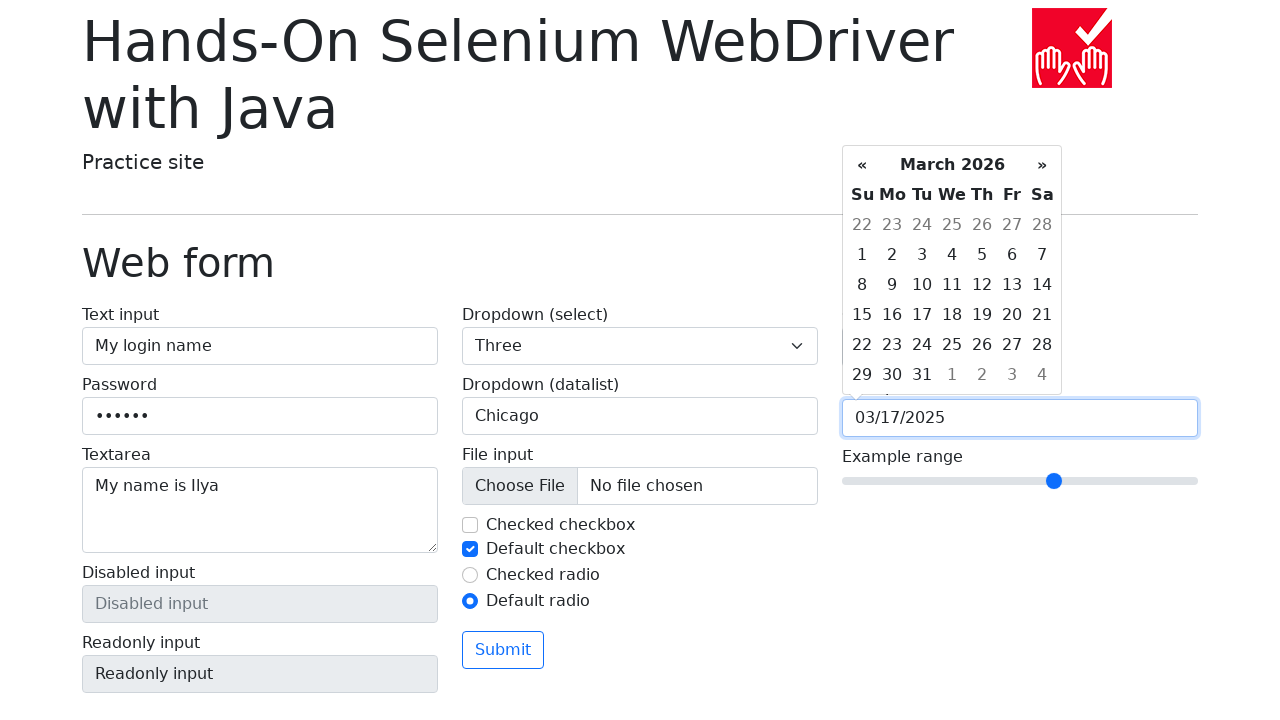

Pressed ArrowRight on range slider (iteration 2/11) on input[name='my-range']
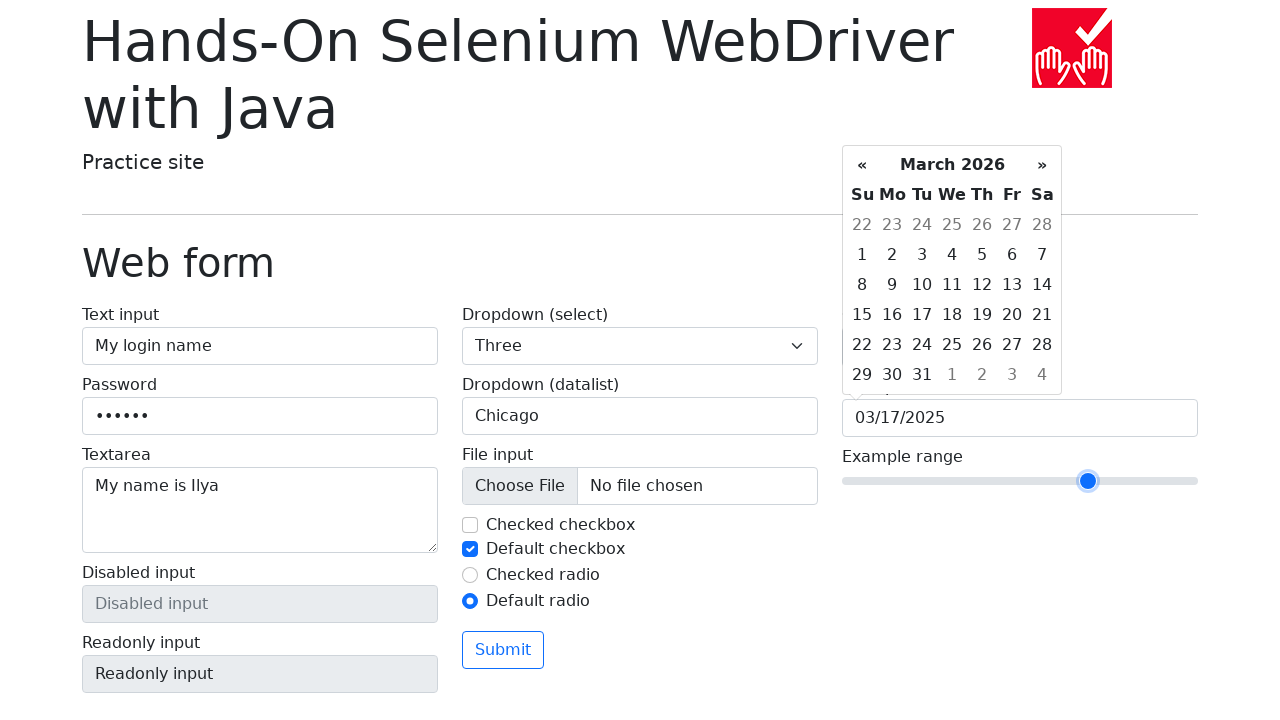

Pressed ArrowRight on range slider (iteration 3/11) on input[name='my-range']
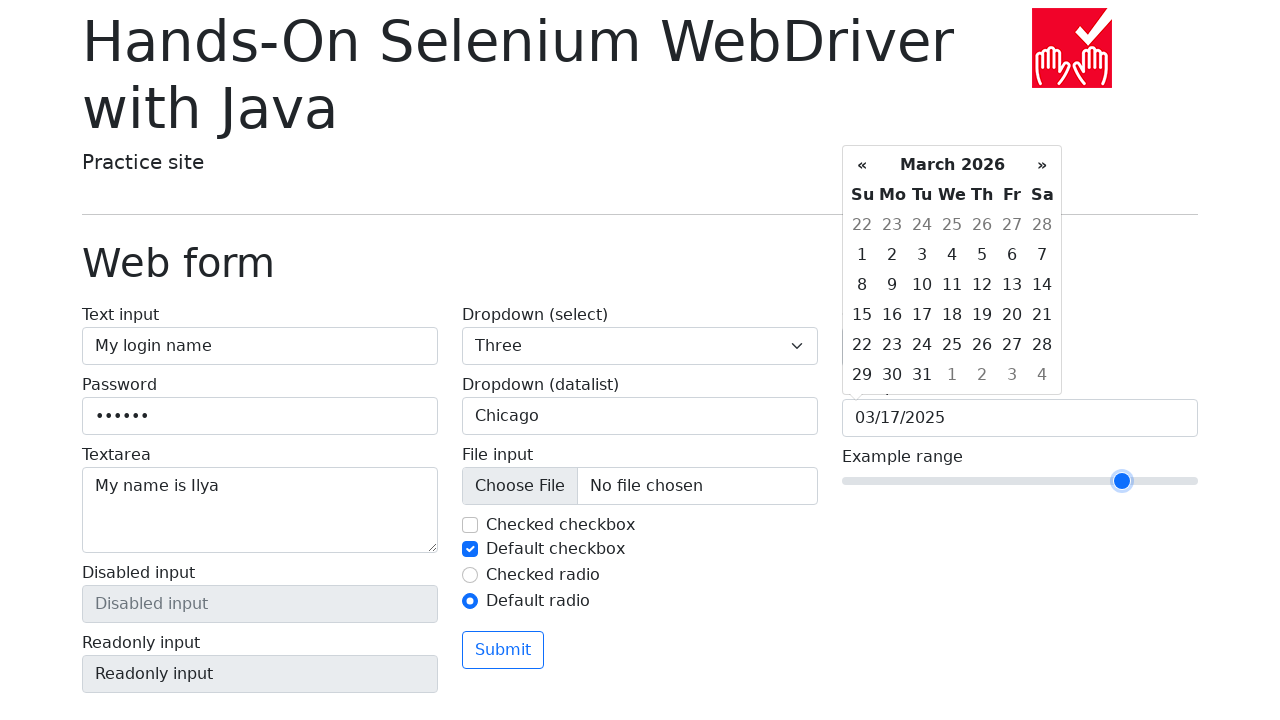

Pressed ArrowRight on range slider (iteration 4/11) on input[name='my-range']
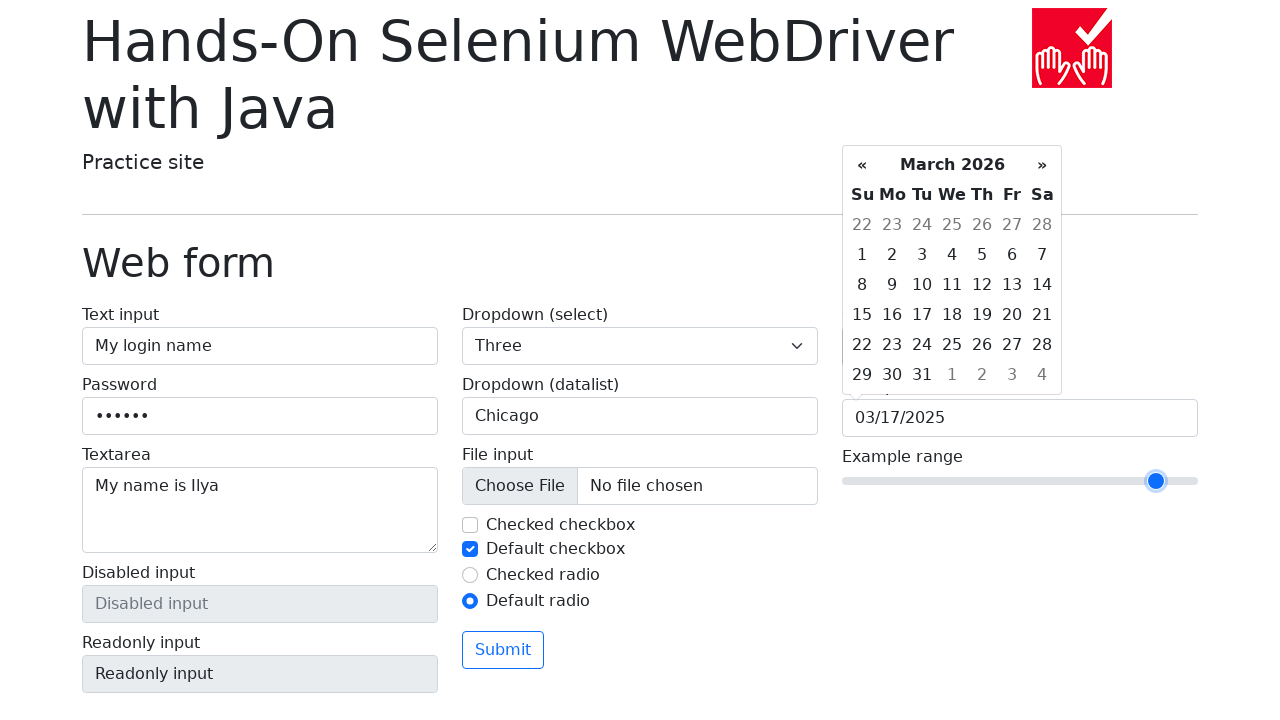

Pressed ArrowRight on range slider (iteration 5/11) on input[name='my-range']
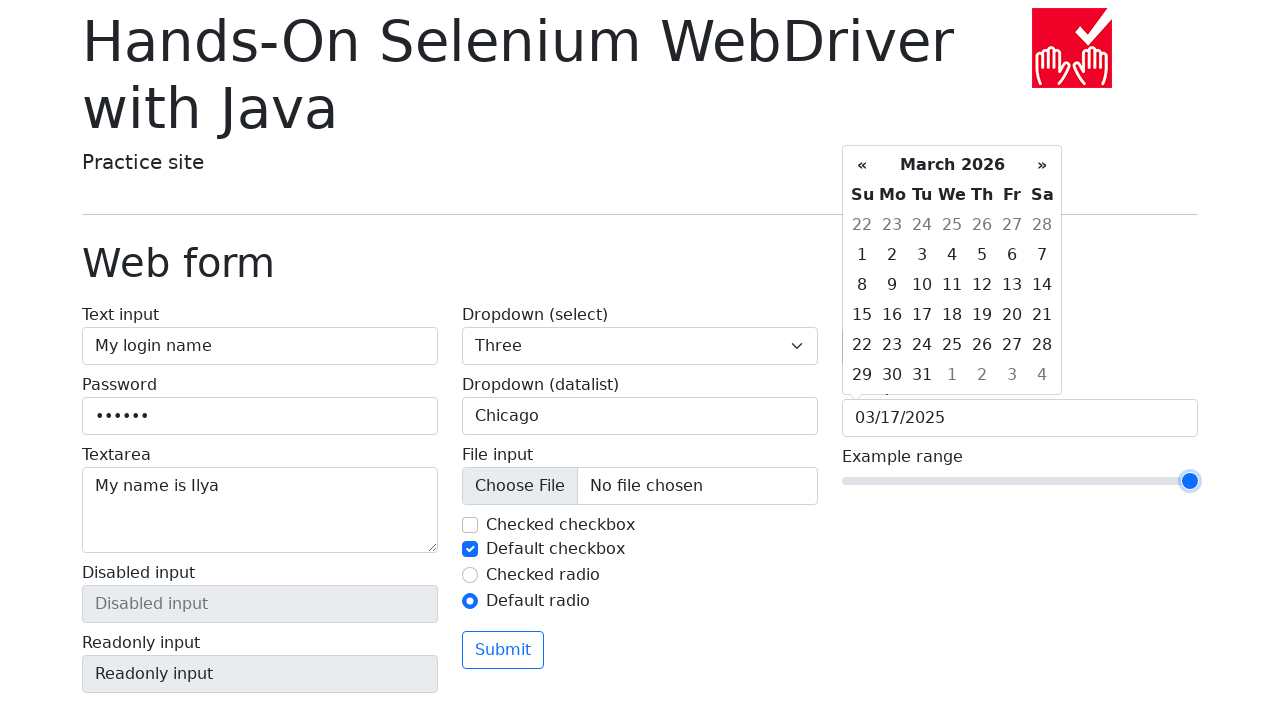

Pressed ArrowRight on range slider (iteration 6/11) on input[name='my-range']
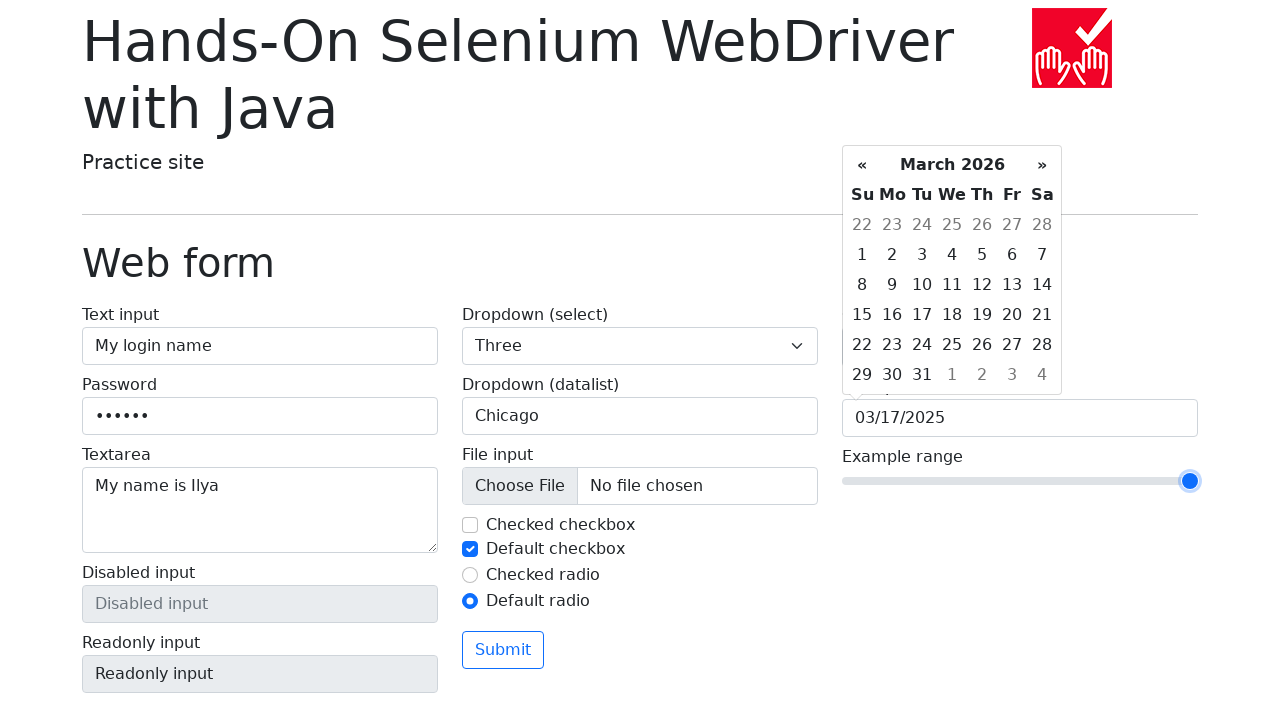

Pressed ArrowRight on range slider (iteration 7/11) on input[name='my-range']
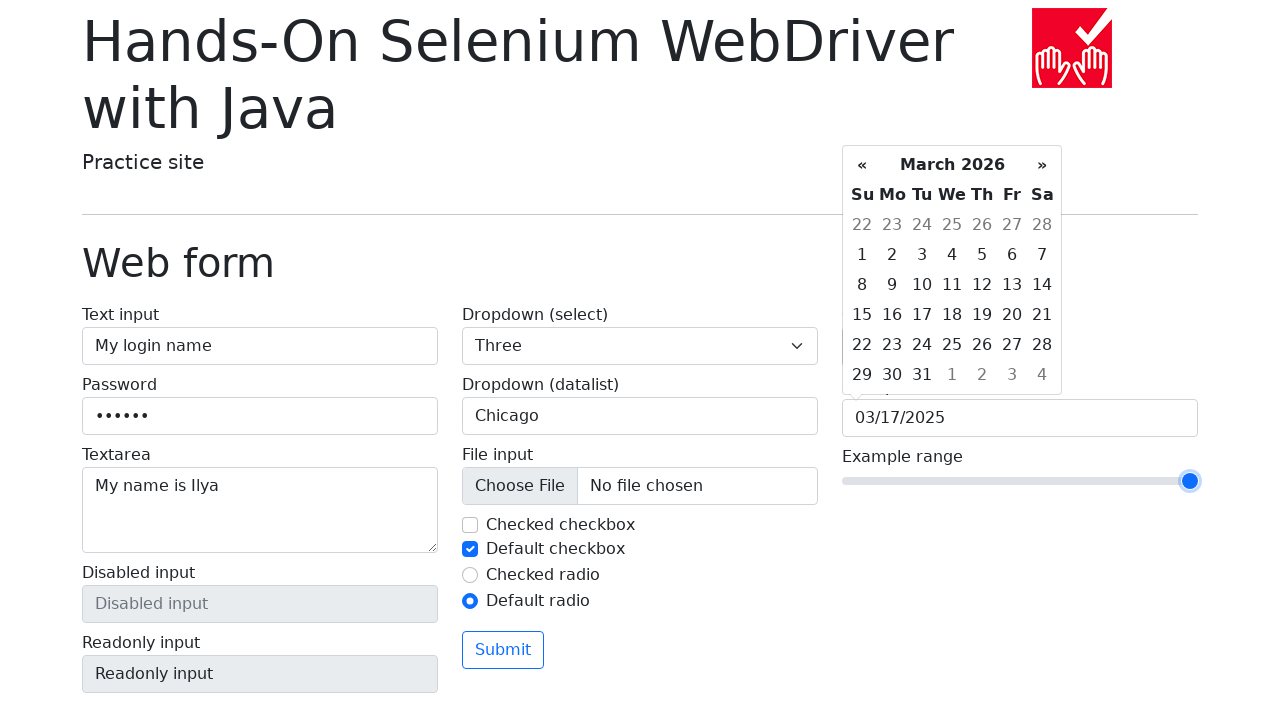

Pressed ArrowRight on range slider (iteration 8/11) on input[name='my-range']
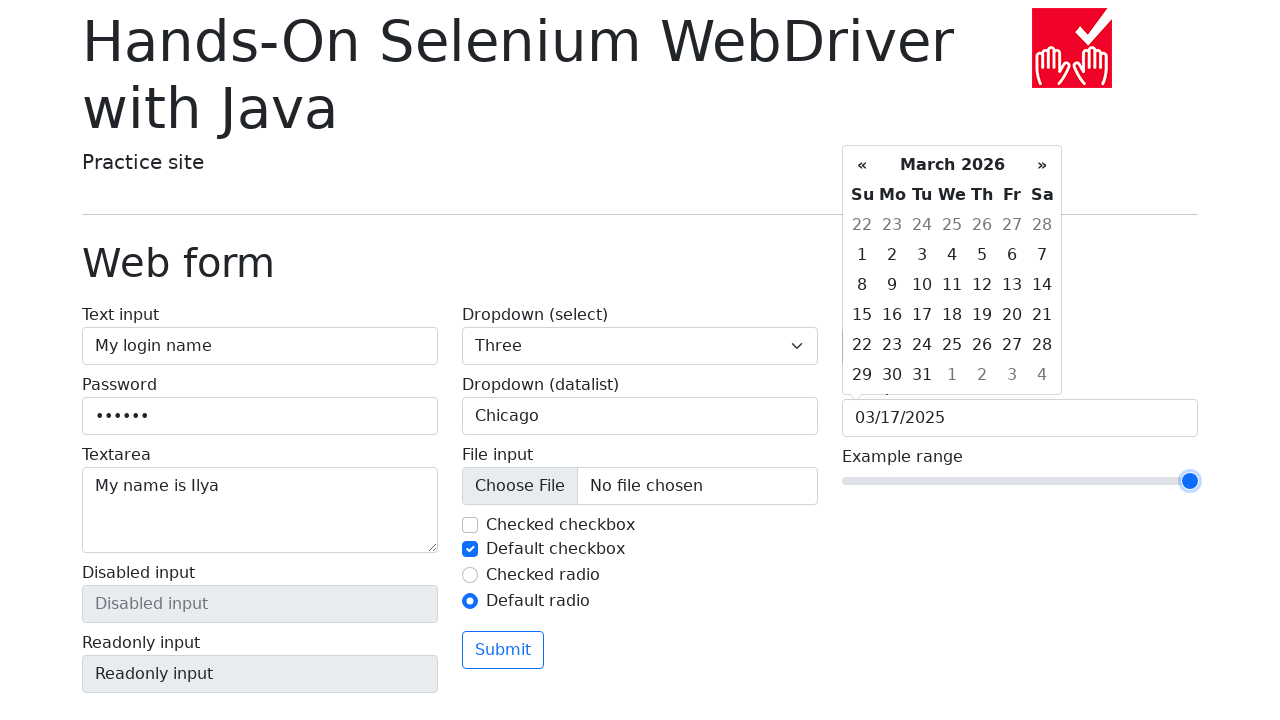

Pressed ArrowRight on range slider (iteration 9/11) on input[name='my-range']
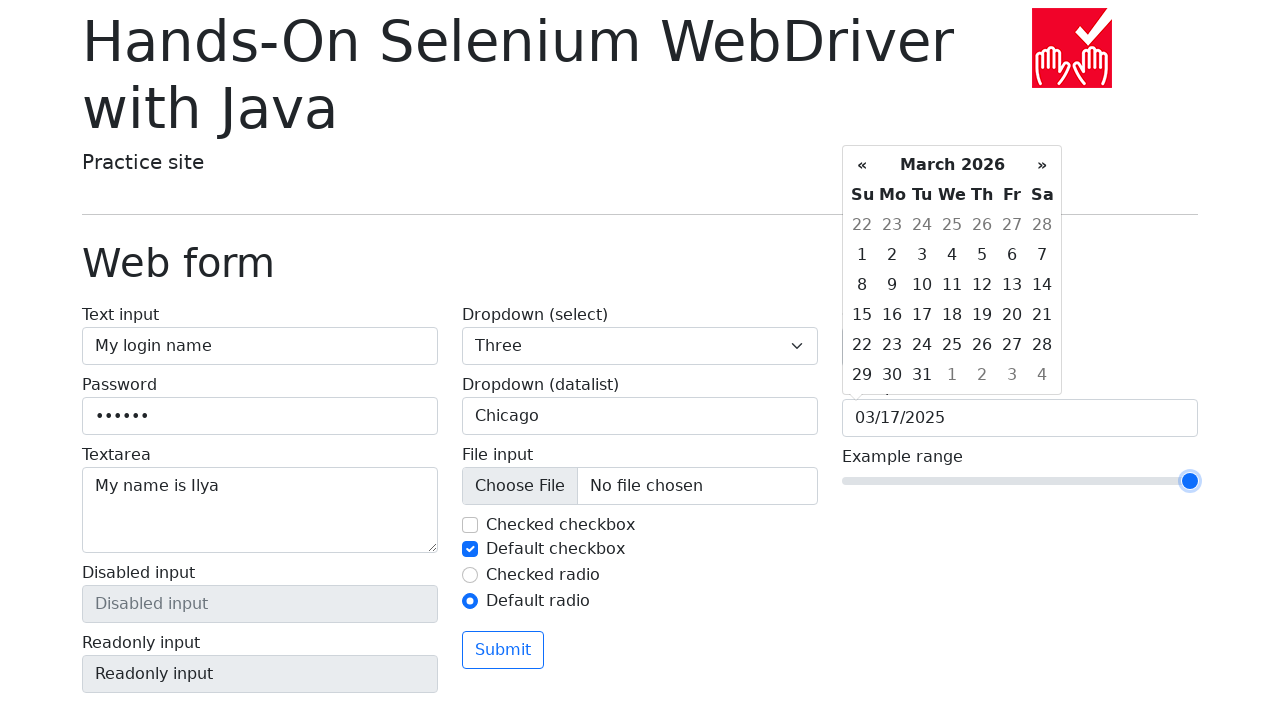

Pressed ArrowRight on range slider (iteration 10/11) on input[name='my-range']
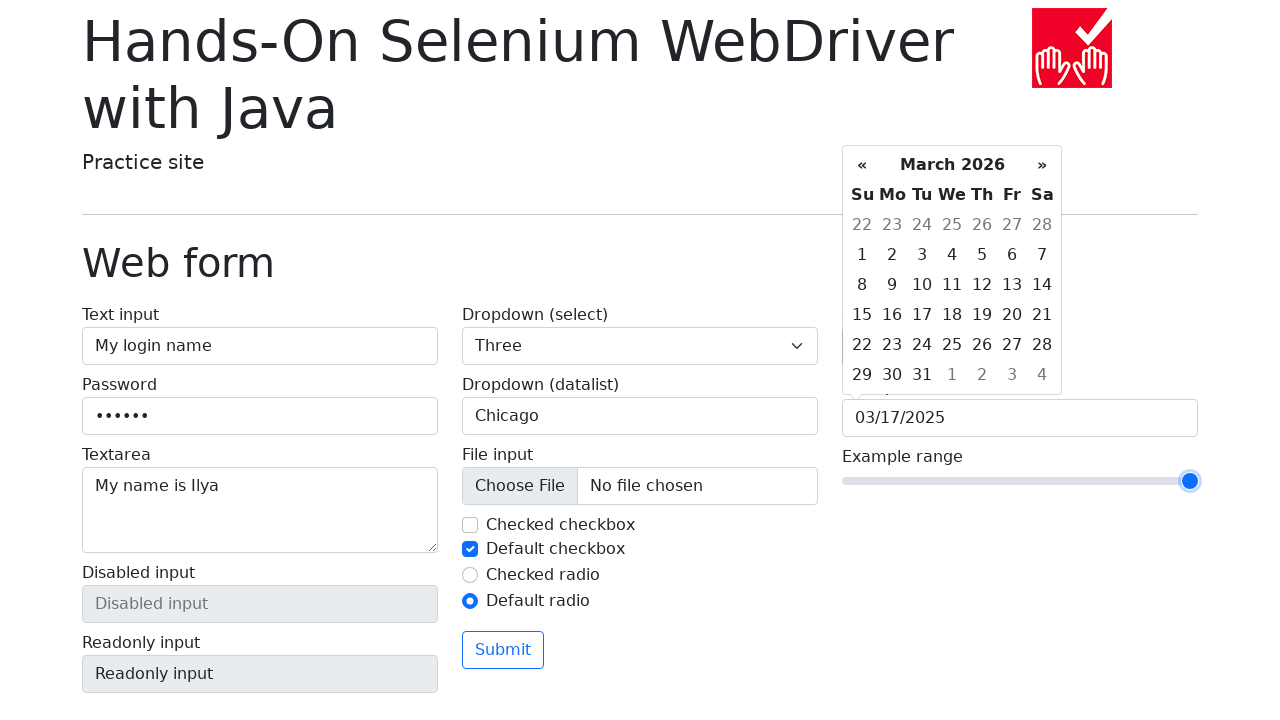

Pressed ArrowRight on range slider (iteration 11/11) on input[name='my-range']
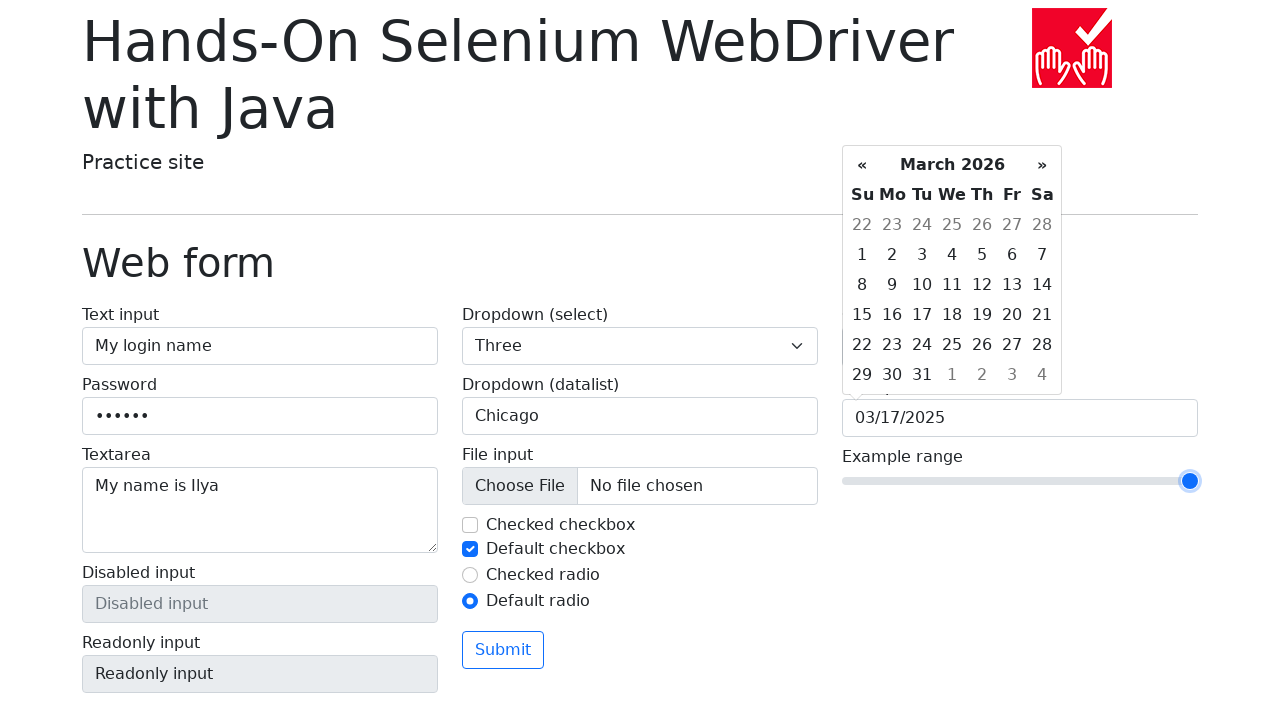

Clicked submit button to submit the form at (503, 650) on button
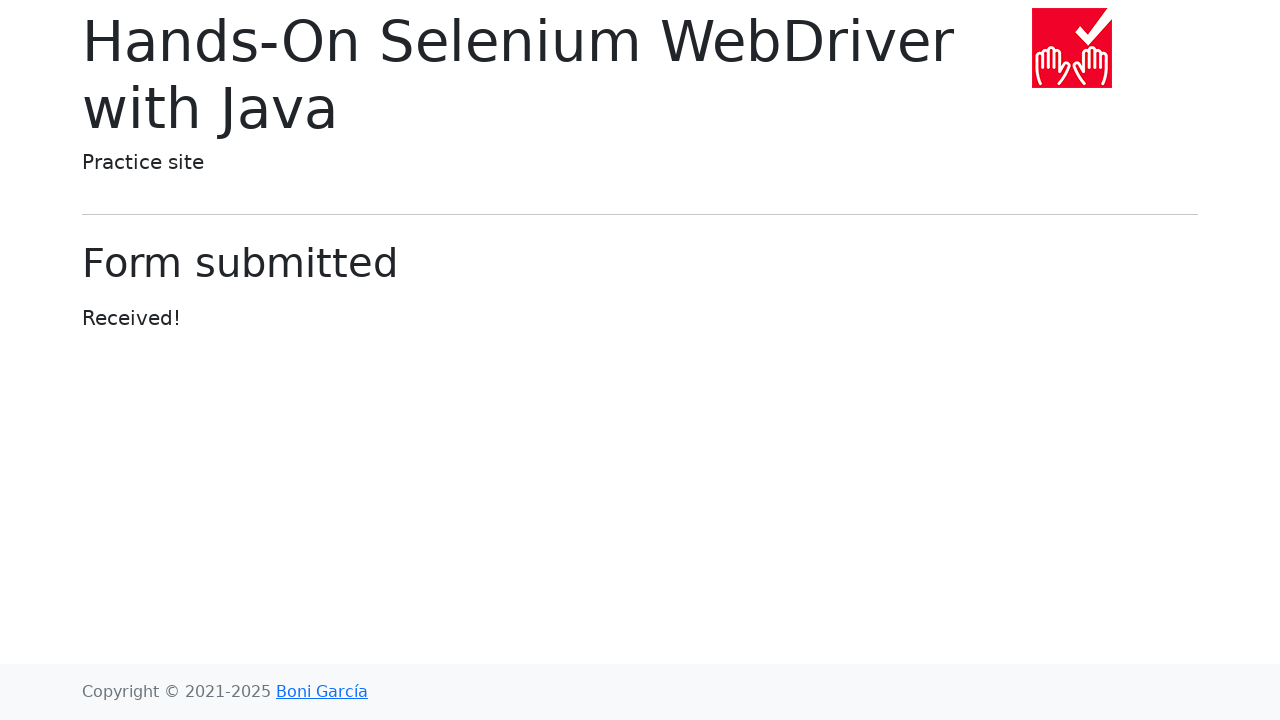

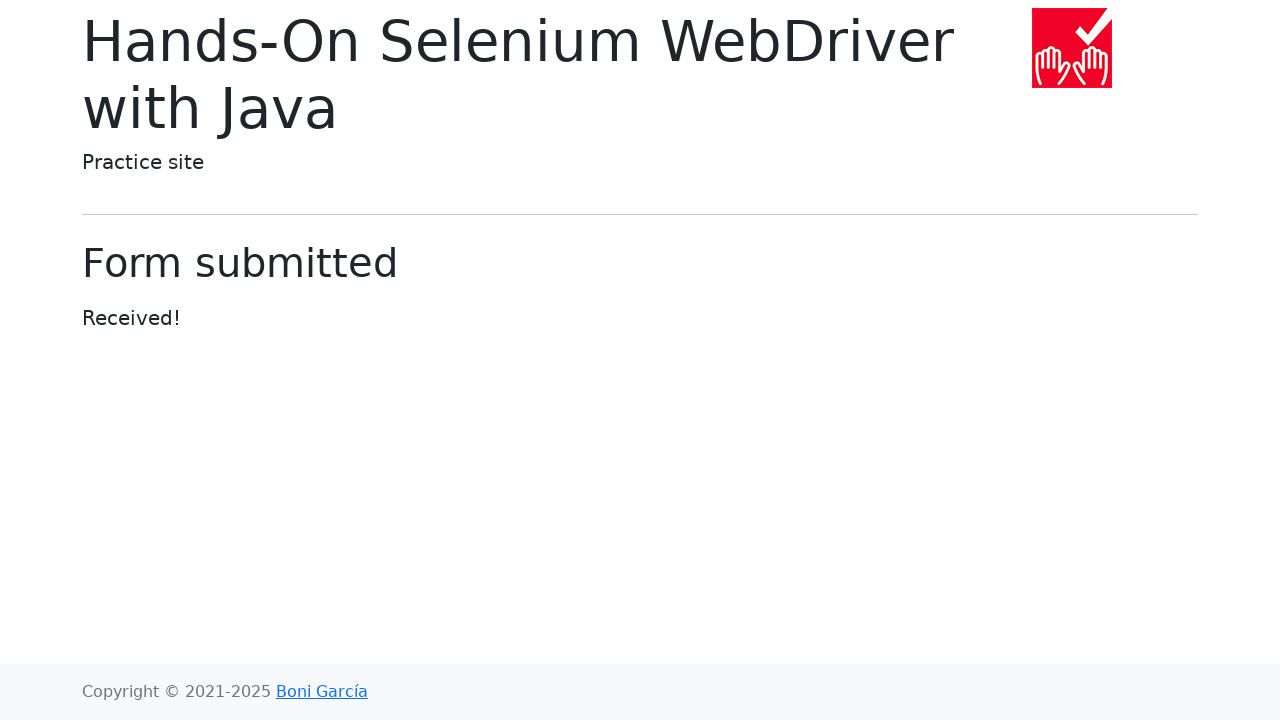